Tests right-click context menu functionality by finding all "API Docs" links on the Selenium downloads page, opening each in a new tab via context click, and then iterating through all opened browser tabs.

Starting URL: https://www.selenium.dev/downloads/

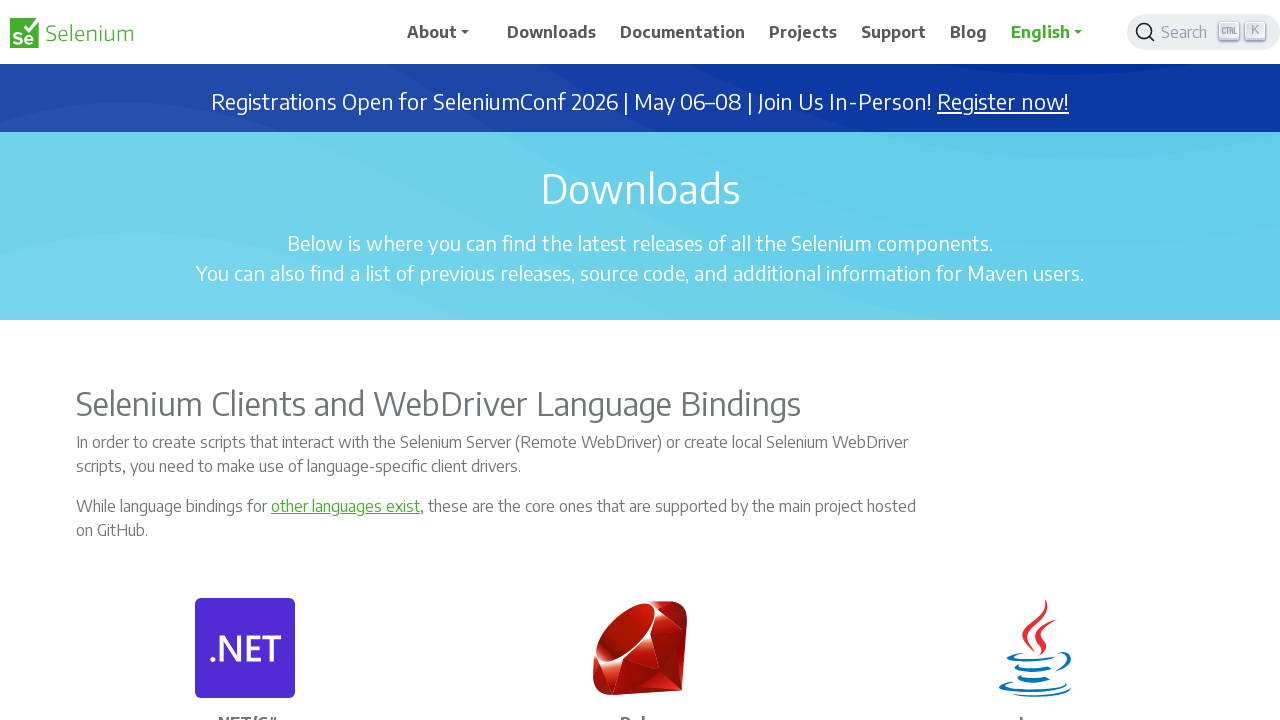

Waited for page to load - domcontentloaded event fired
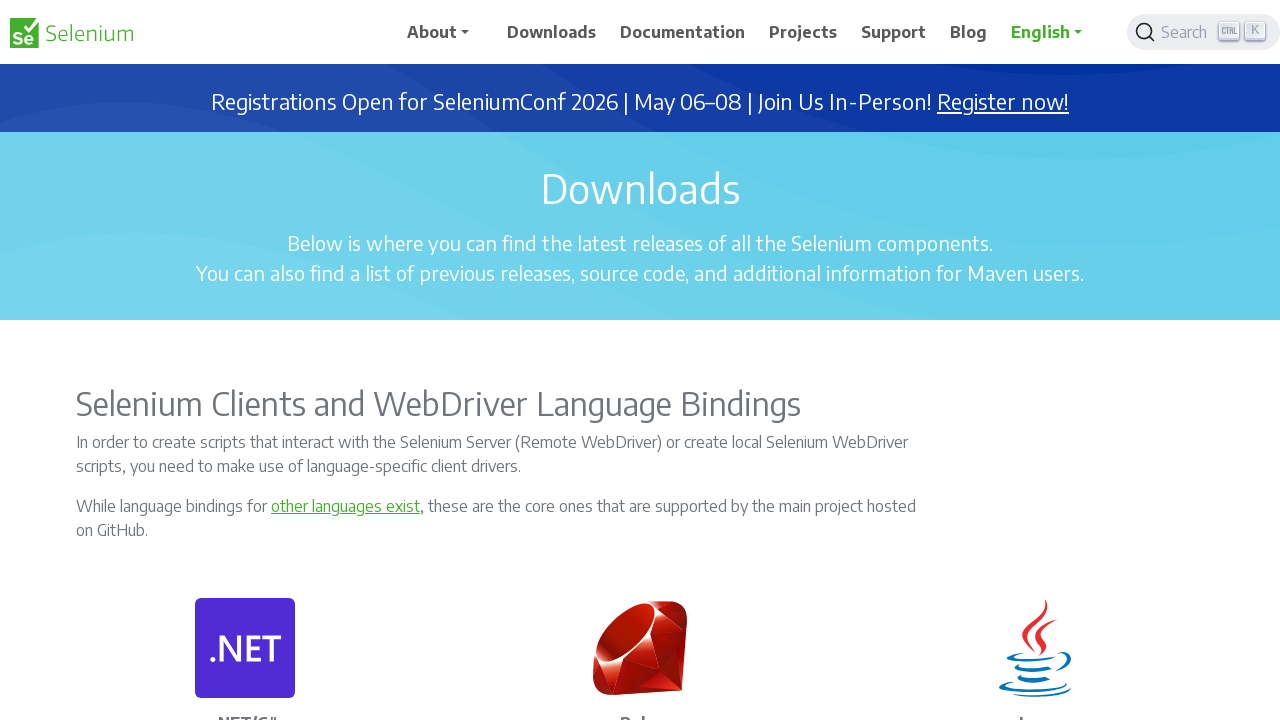

Located all 'API Docs' link elements on the page
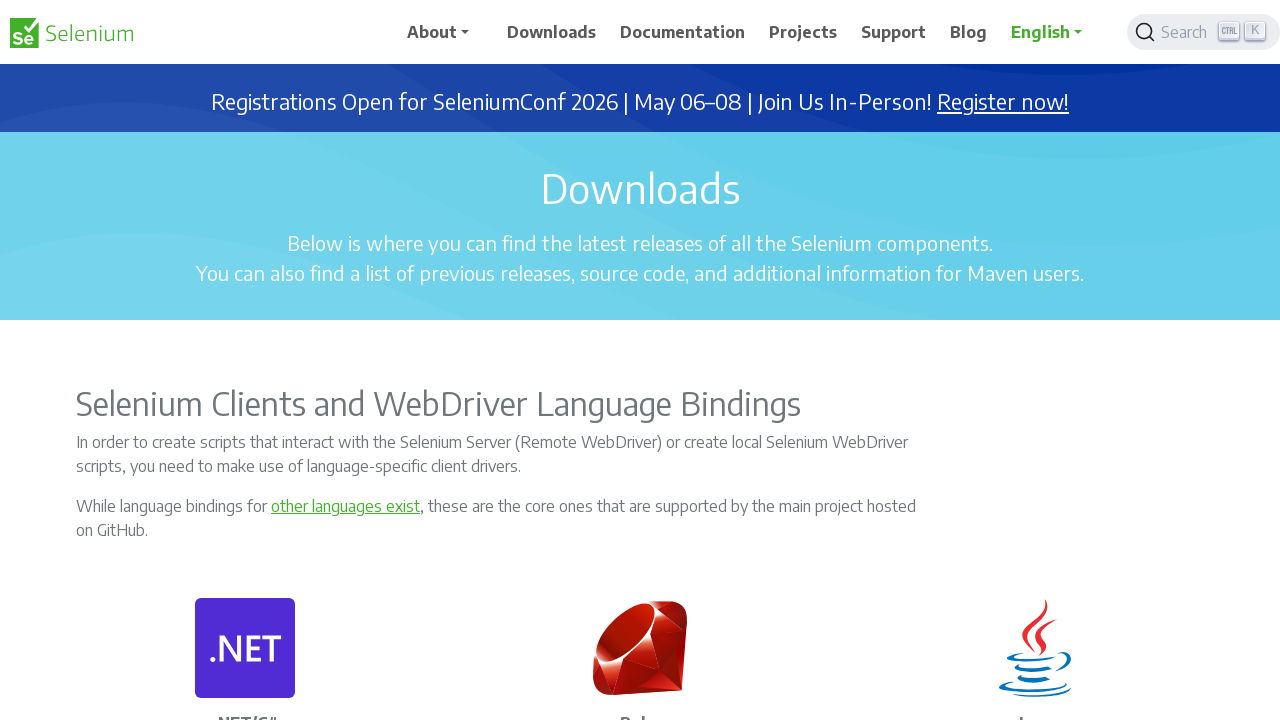

Found 5 'API Docs' links on the Selenium downloads page
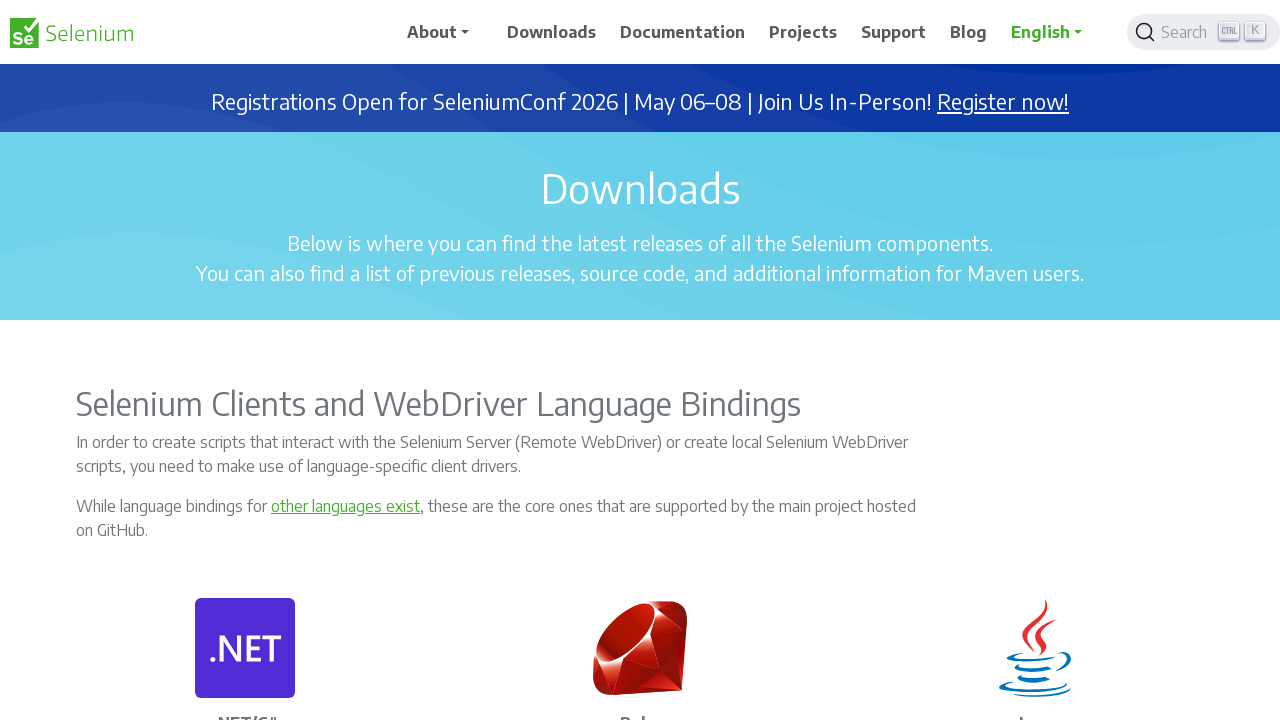

Retrieved 'API Docs' link #1 of 5
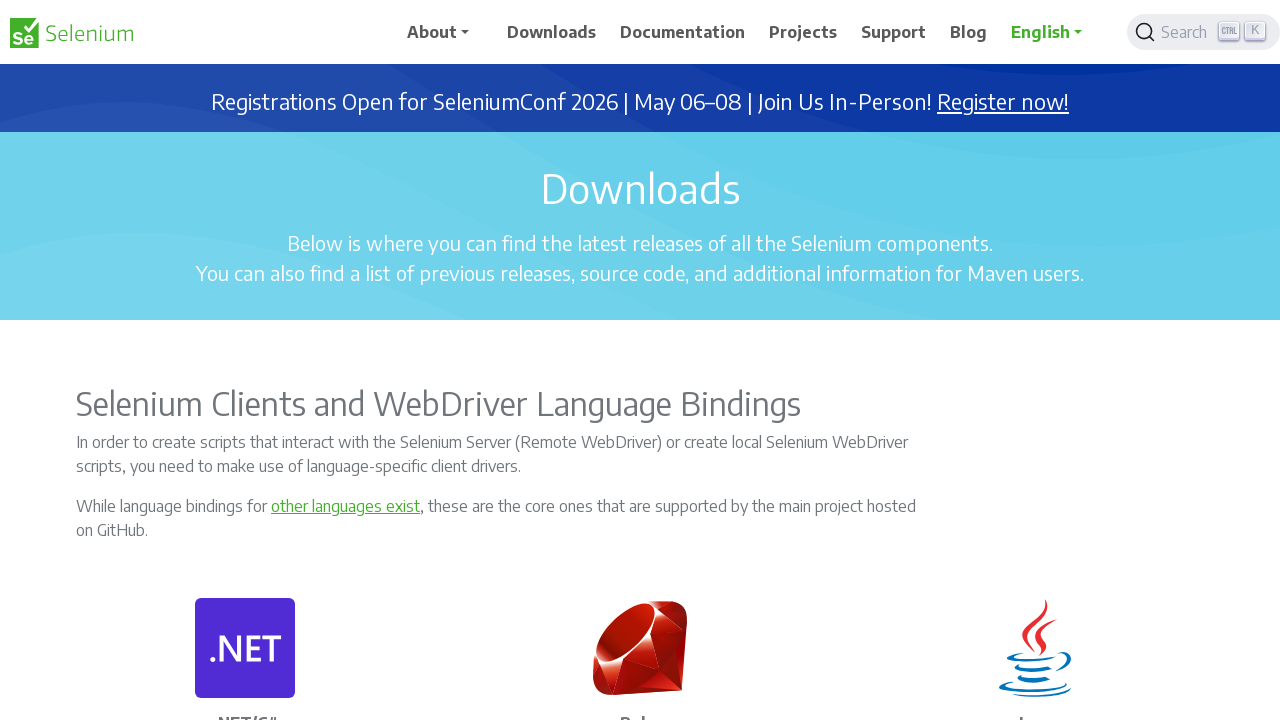

Scrolled 'API Docs' link #1 into view
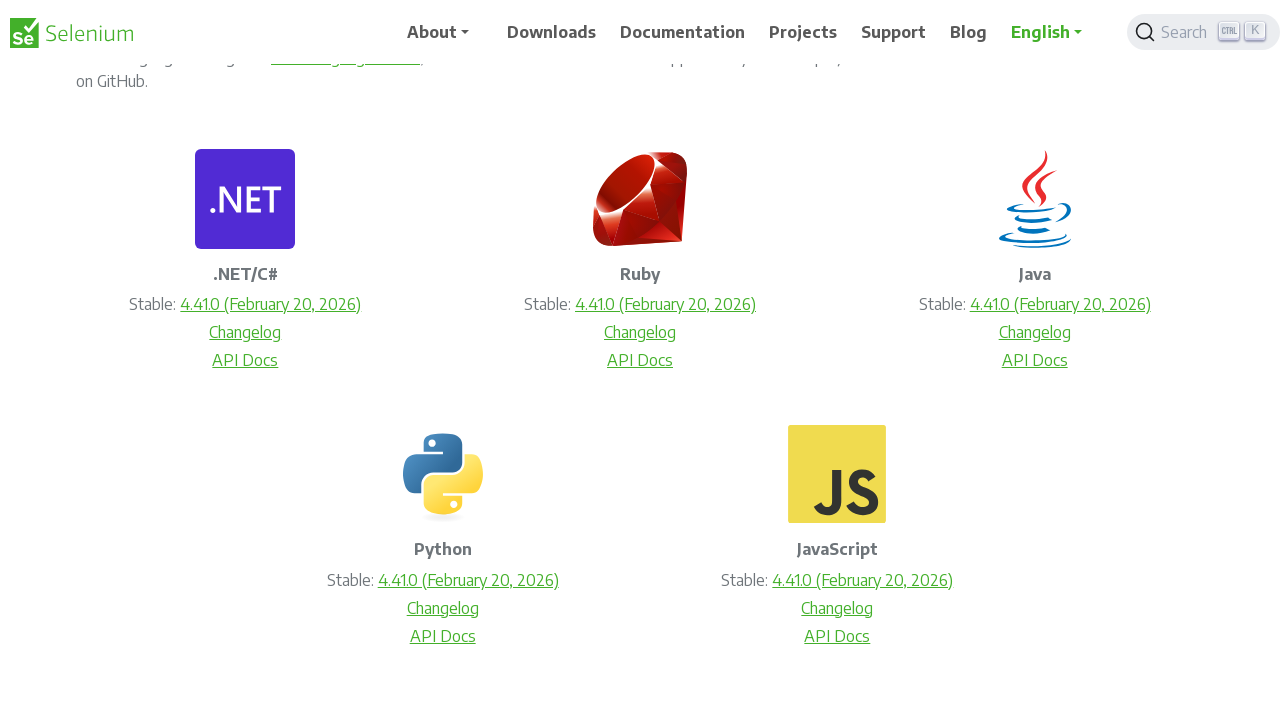

Middle-clicked 'API Docs' link #1 to open in new tab at (245, 360) on xpath=//a[text()='API Docs'] >> nth=0
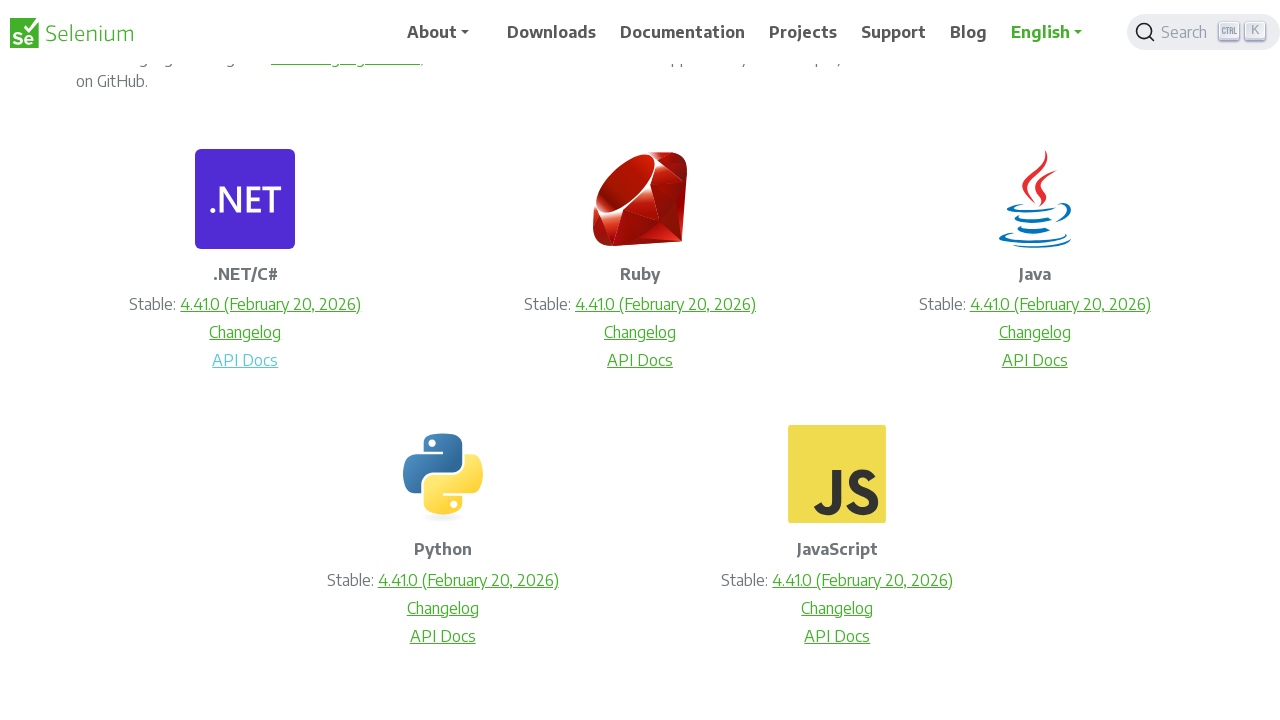

Waited 1500ms for new tab to open after clicking link #1
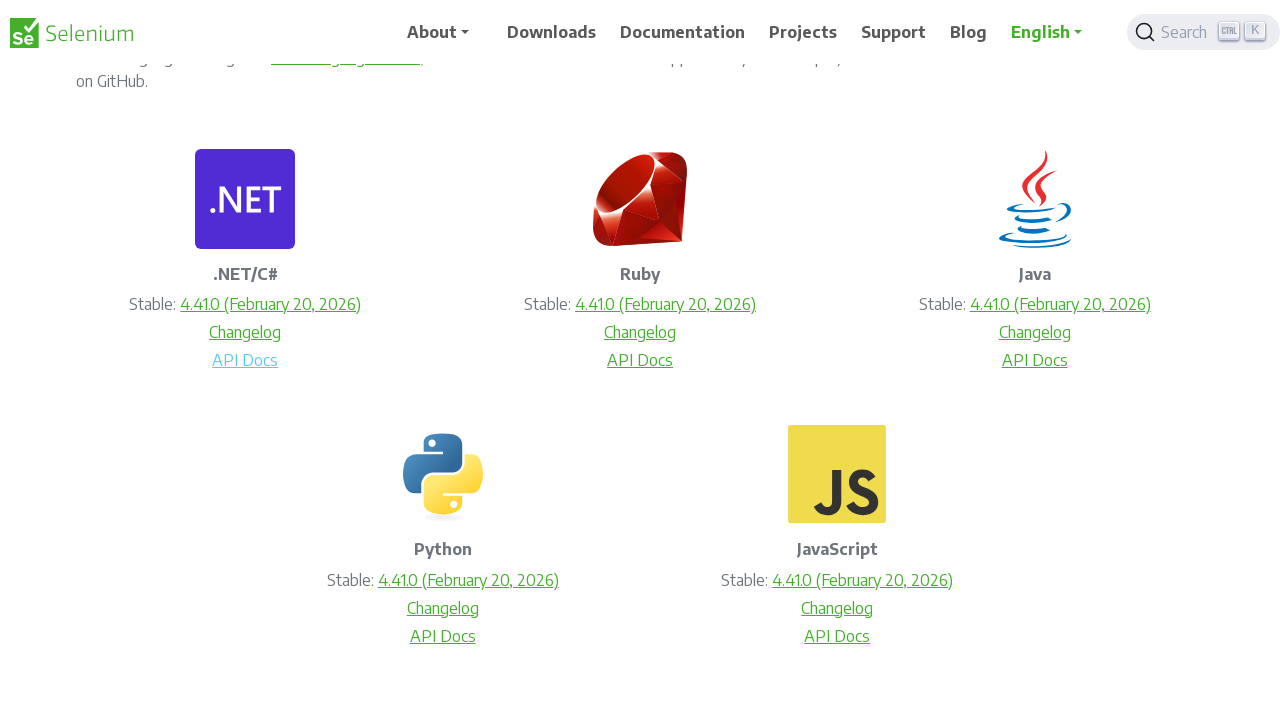

Retrieved 'API Docs' link #2 of 5
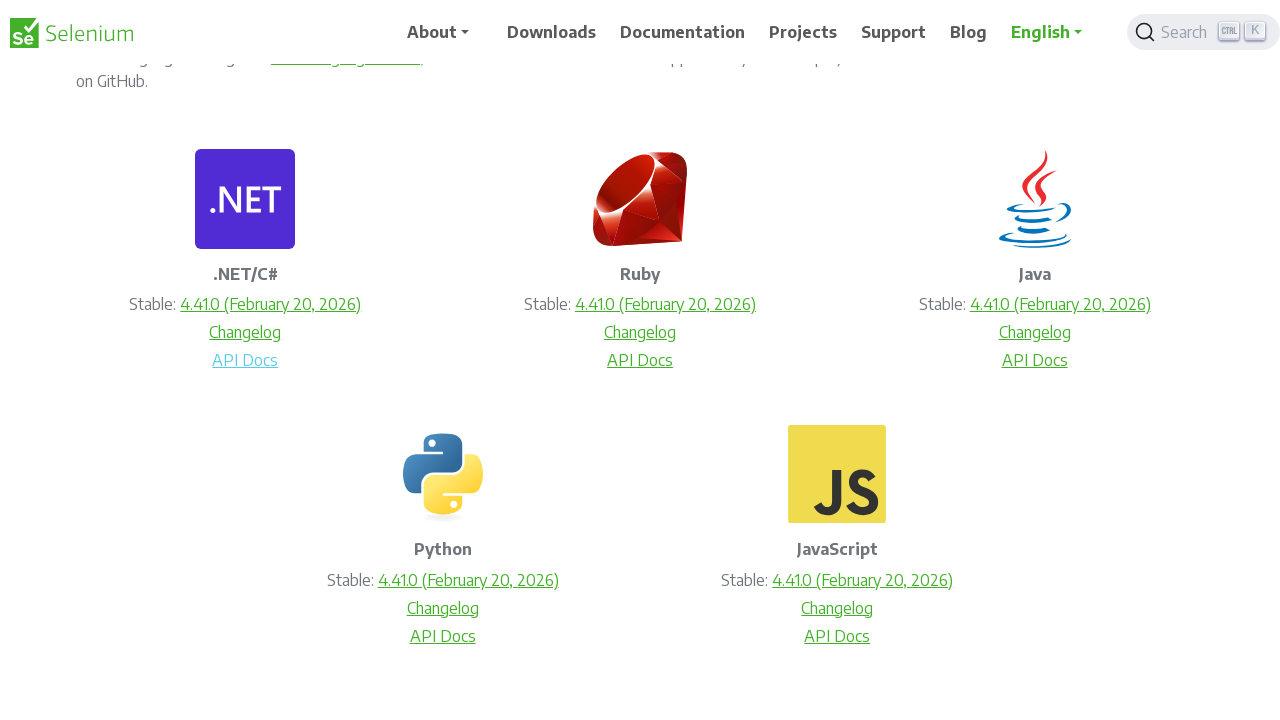

Scrolled 'API Docs' link #2 into view
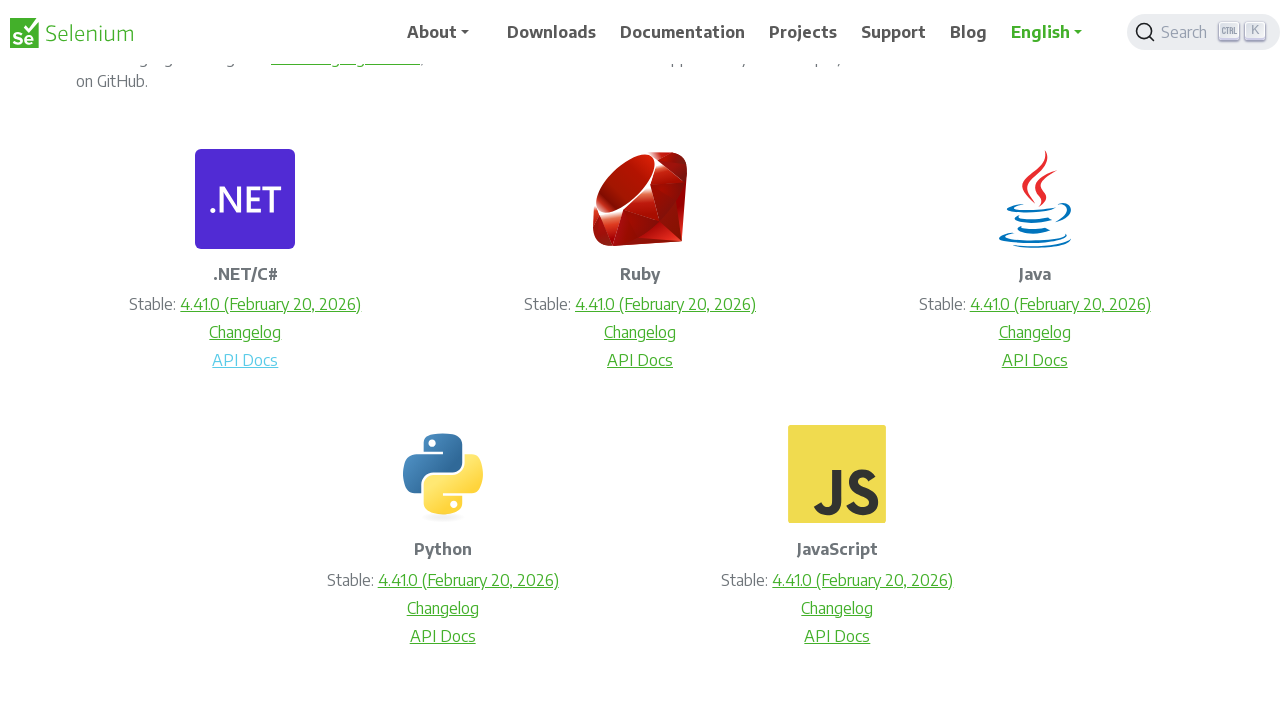

Middle-clicked 'API Docs' link #2 to open in new tab at (640, 360) on xpath=//a[text()='API Docs'] >> nth=1
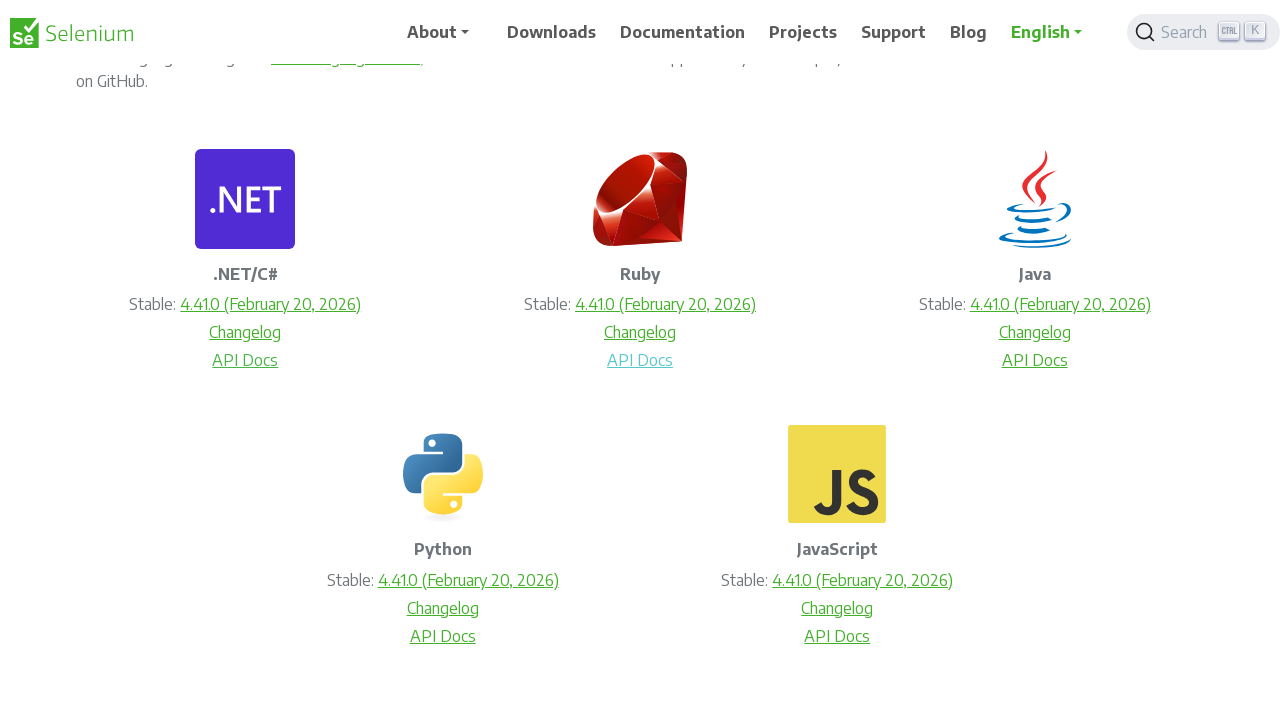

Waited 1500ms for new tab to open after clicking link #2
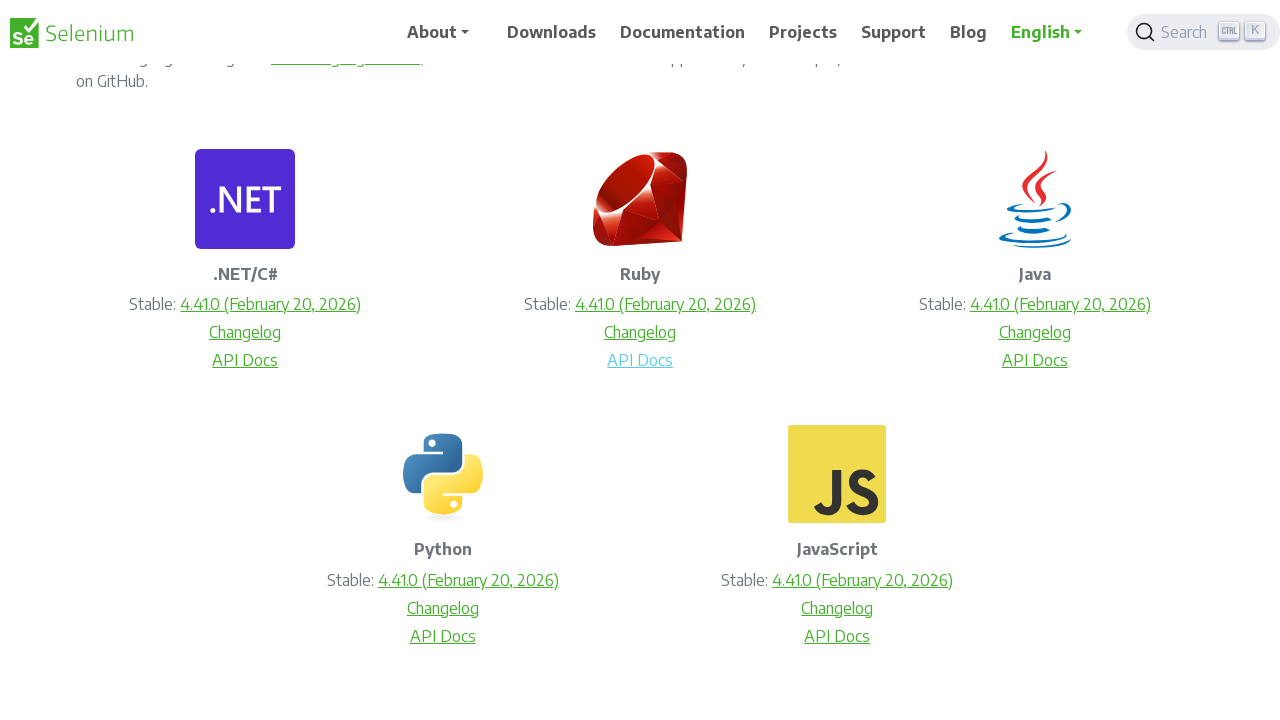

Retrieved 'API Docs' link #3 of 5
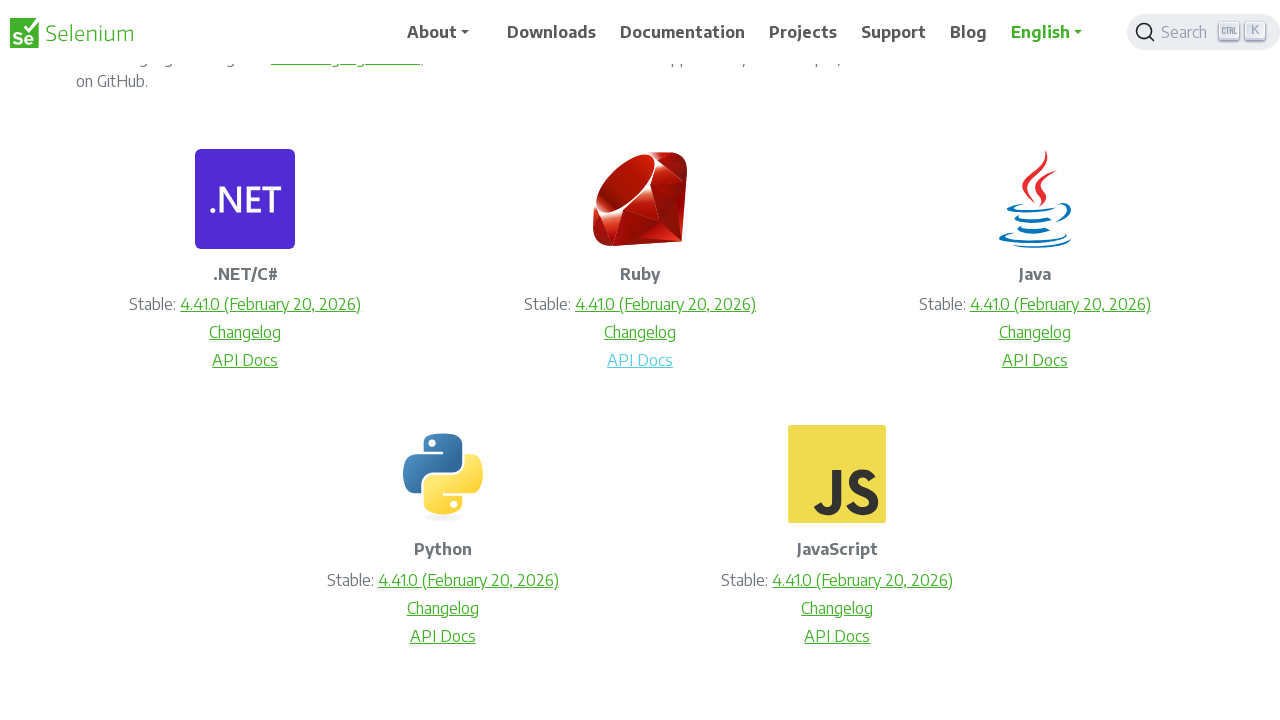

Scrolled 'API Docs' link #3 into view
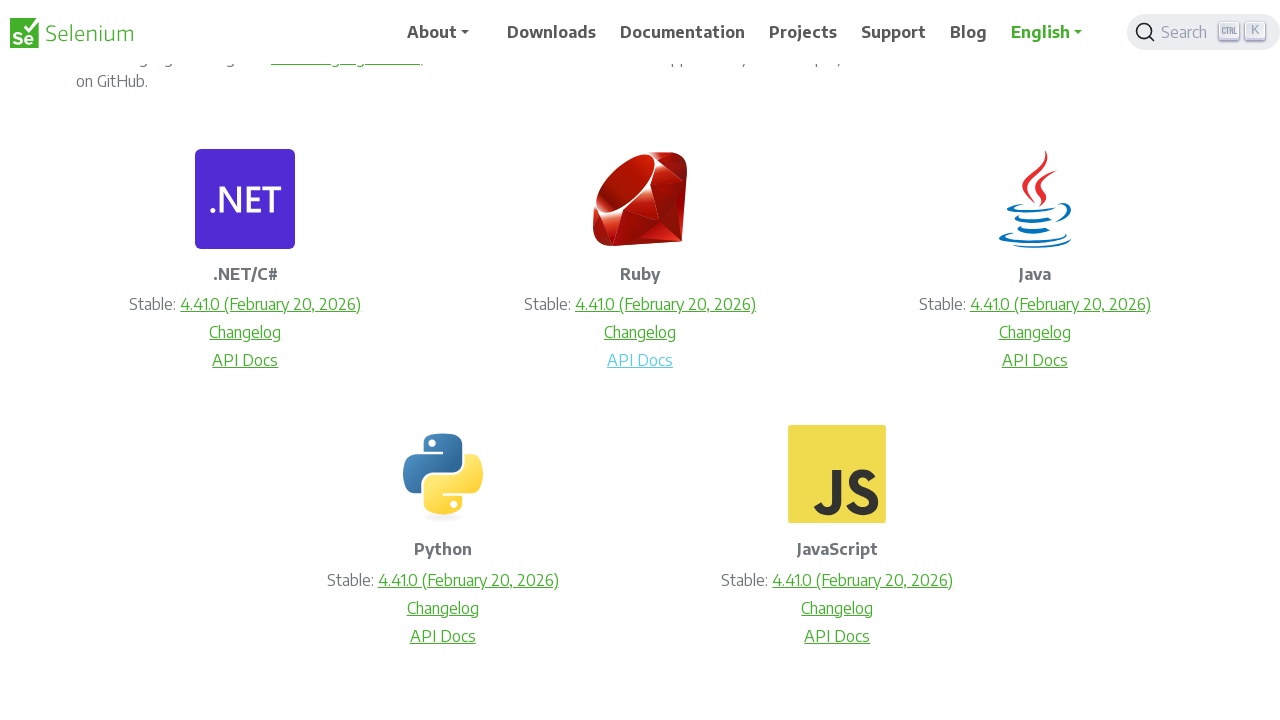

Middle-clicked 'API Docs' link #3 to open in new tab at (1035, 360) on xpath=//a[text()='API Docs'] >> nth=2
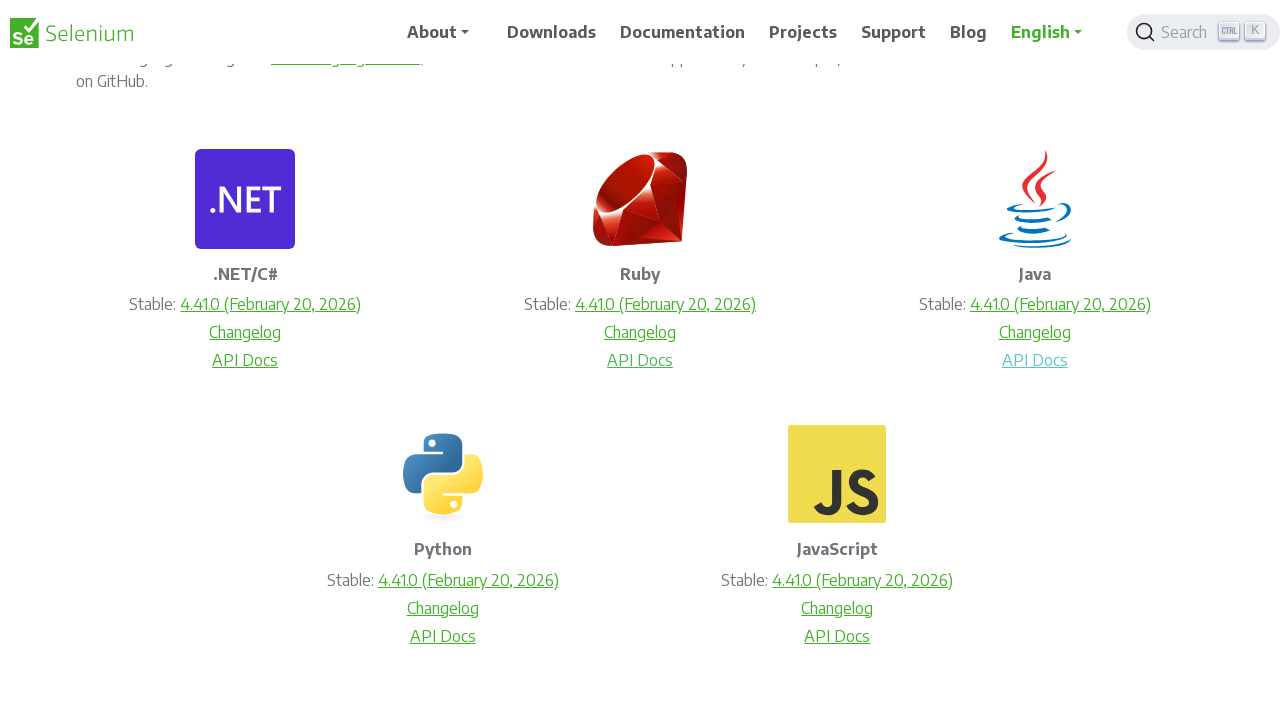

Waited 1500ms for new tab to open after clicking link #3
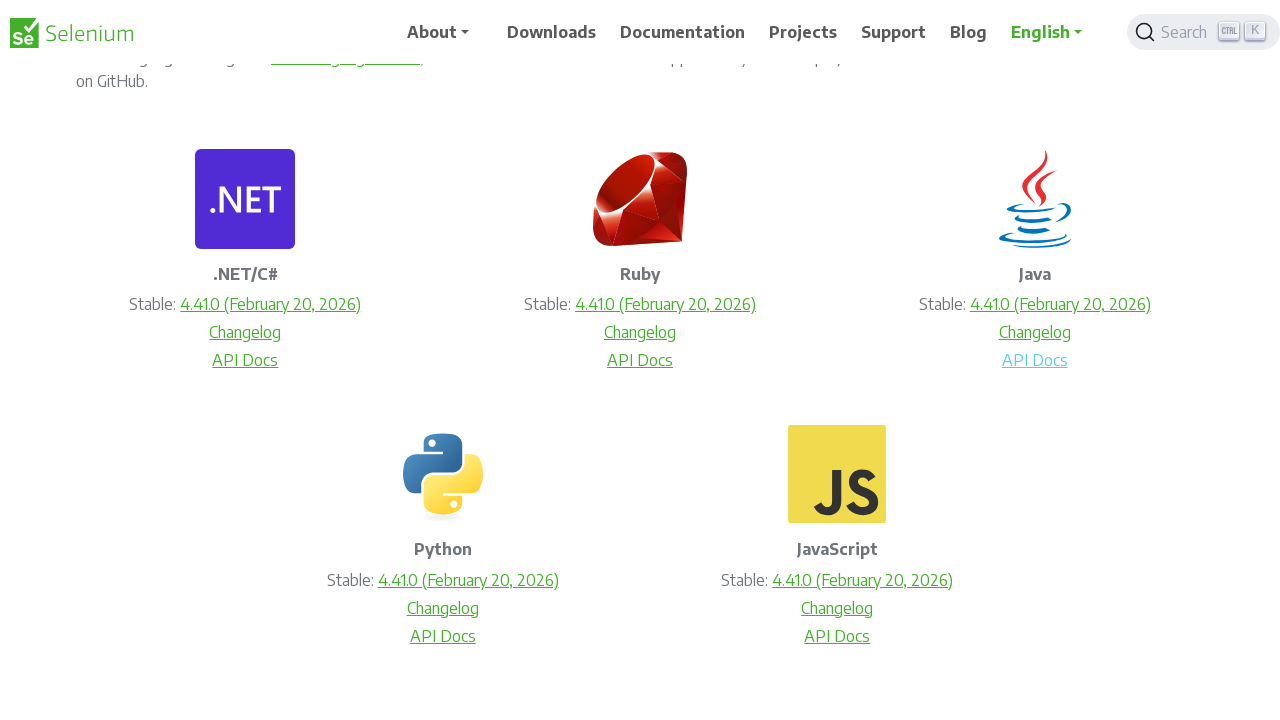

Retrieved 'API Docs' link #4 of 5
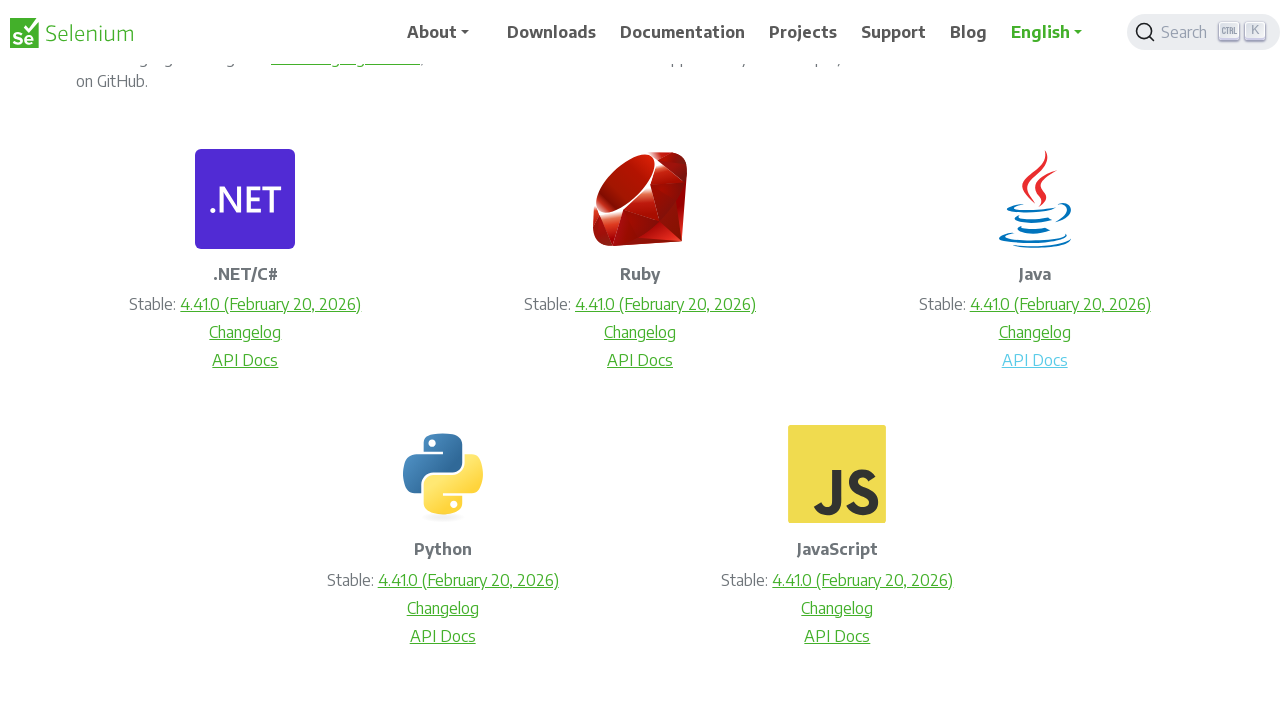

Scrolled 'API Docs' link #4 into view
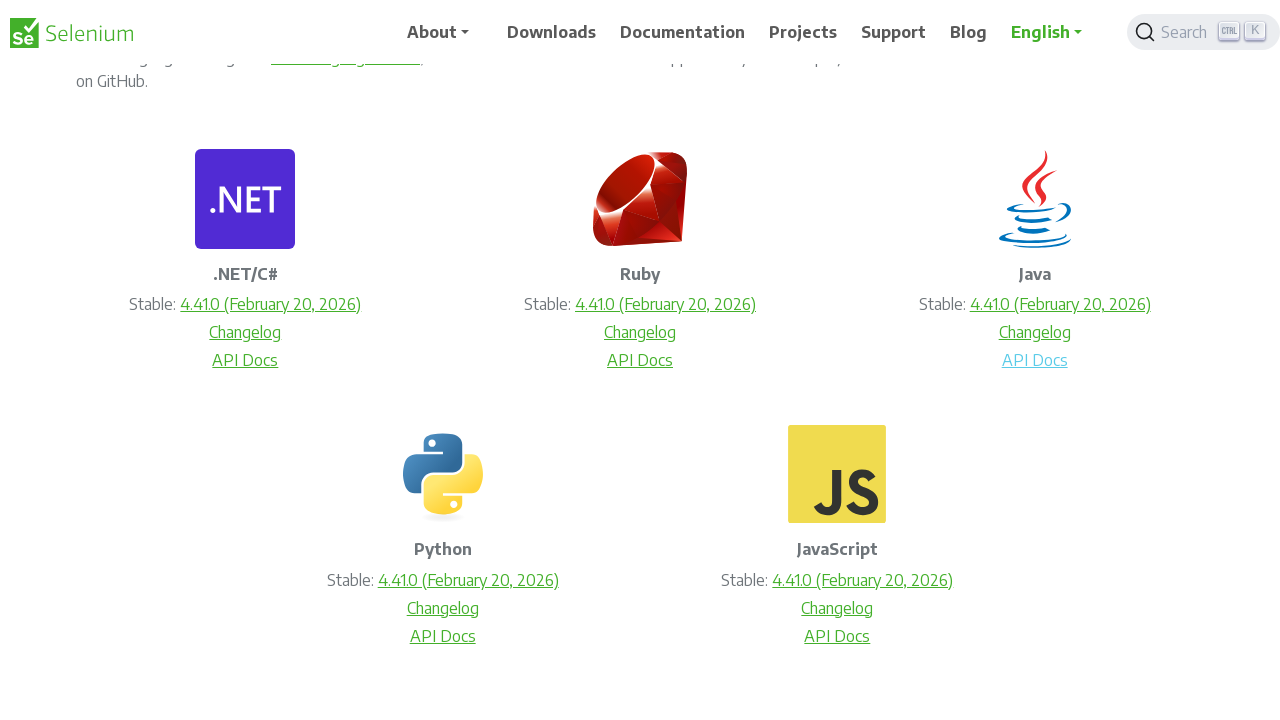

Middle-clicked 'API Docs' link #4 to open in new tab at (443, 636) on xpath=//a[text()='API Docs'] >> nth=3
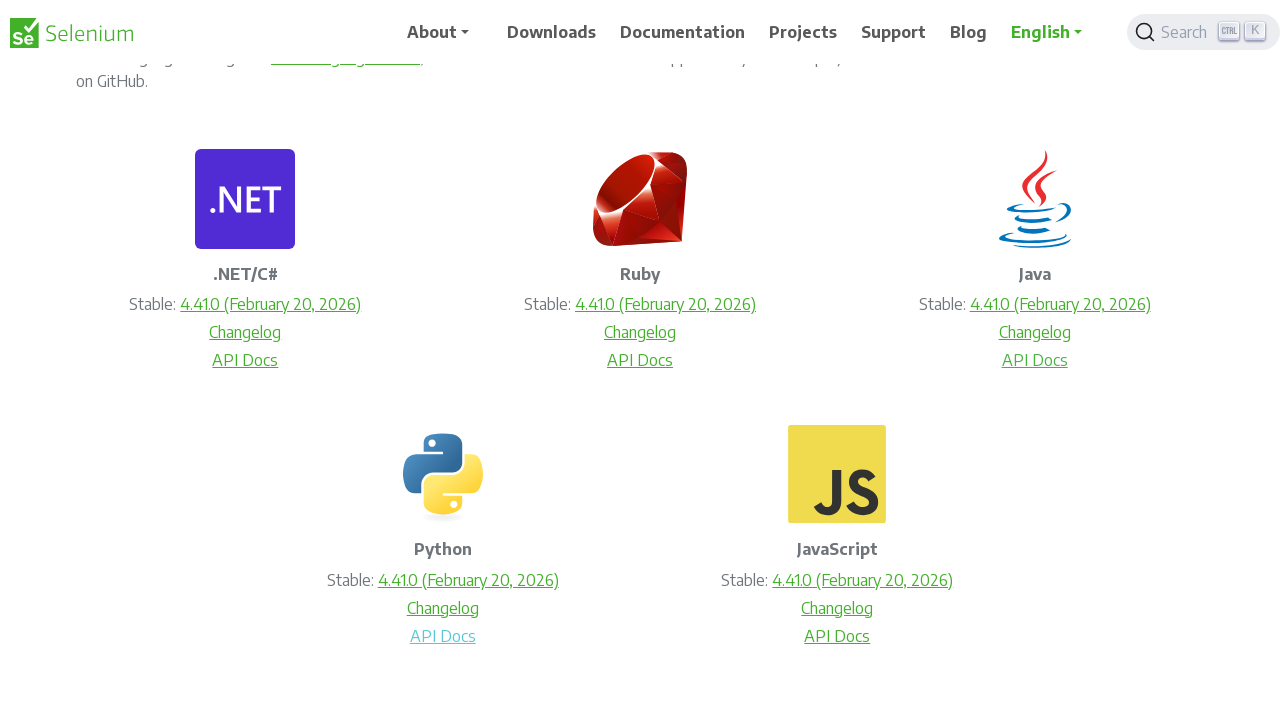

Waited 1500ms for new tab to open after clicking link #4
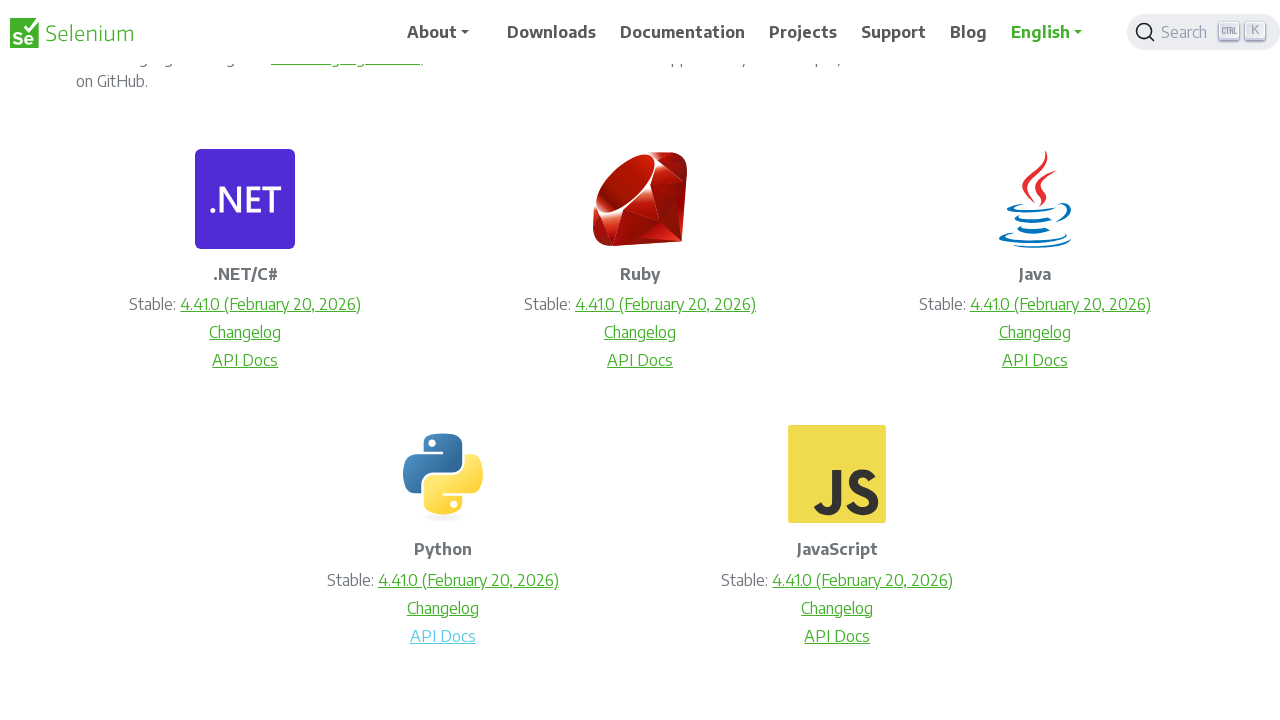

Retrieved 'API Docs' link #5 of 5
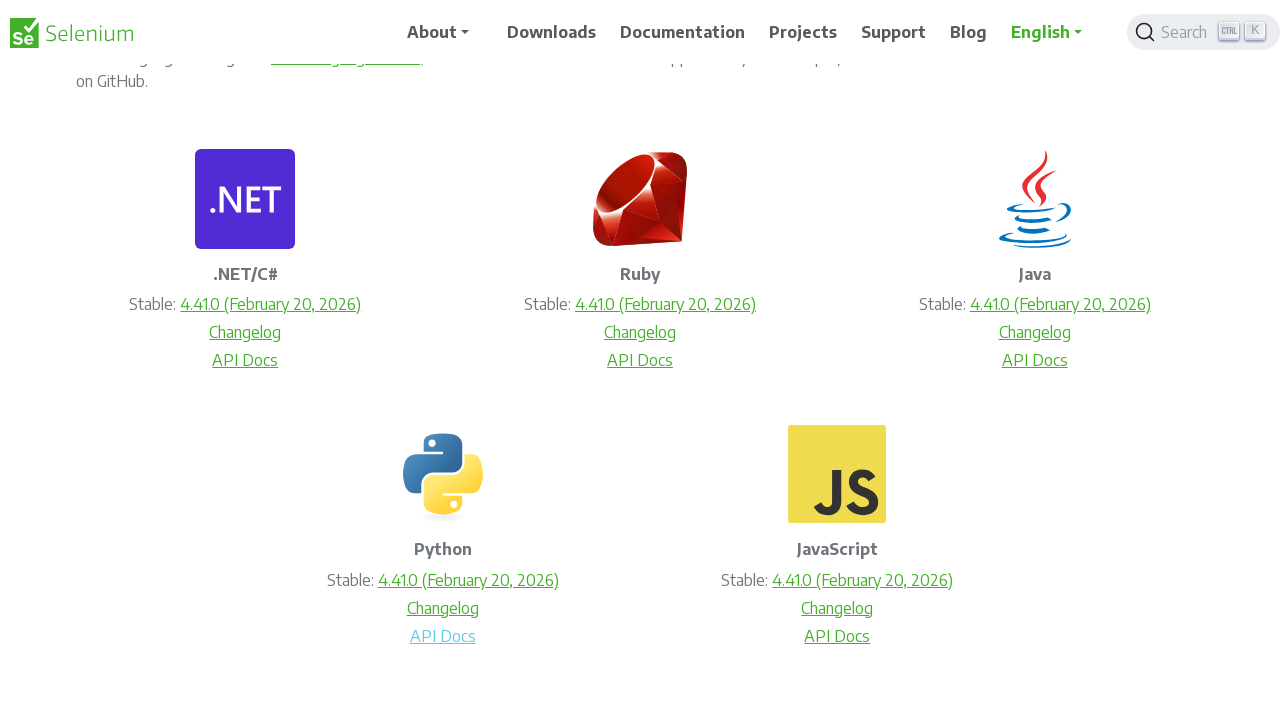

Scrolled 'API Docs' link #5 into view
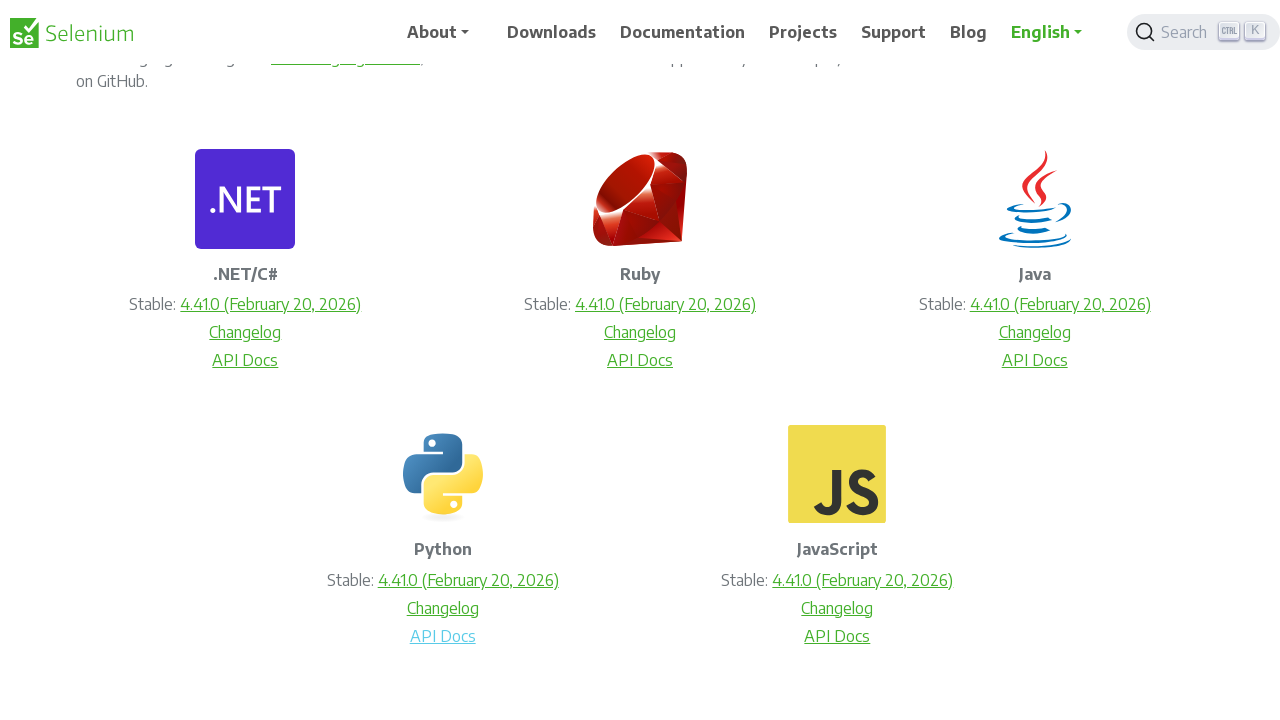

Middle-clicked 'API Docs' link #5 to open in new tab at (837, 636) on xpath=//a[text()='API Docs'] >> nth=4
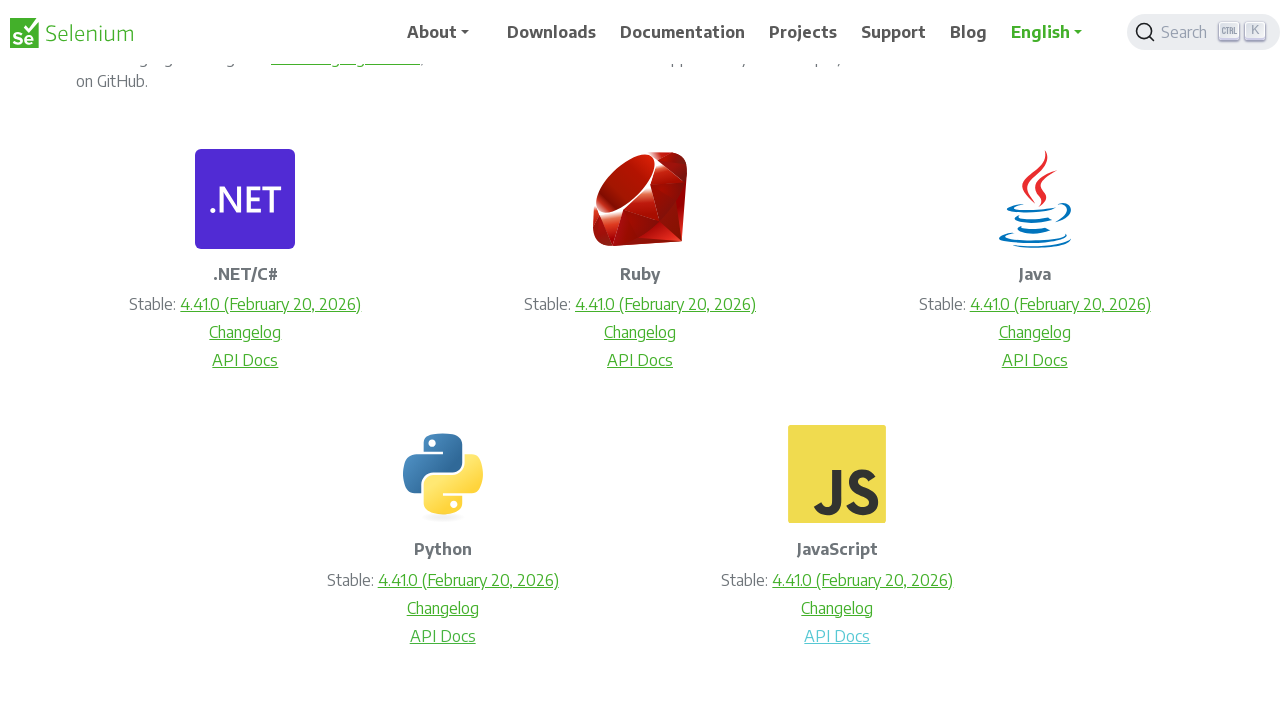

Waited 1500ms for new tab to open after clicking link #5
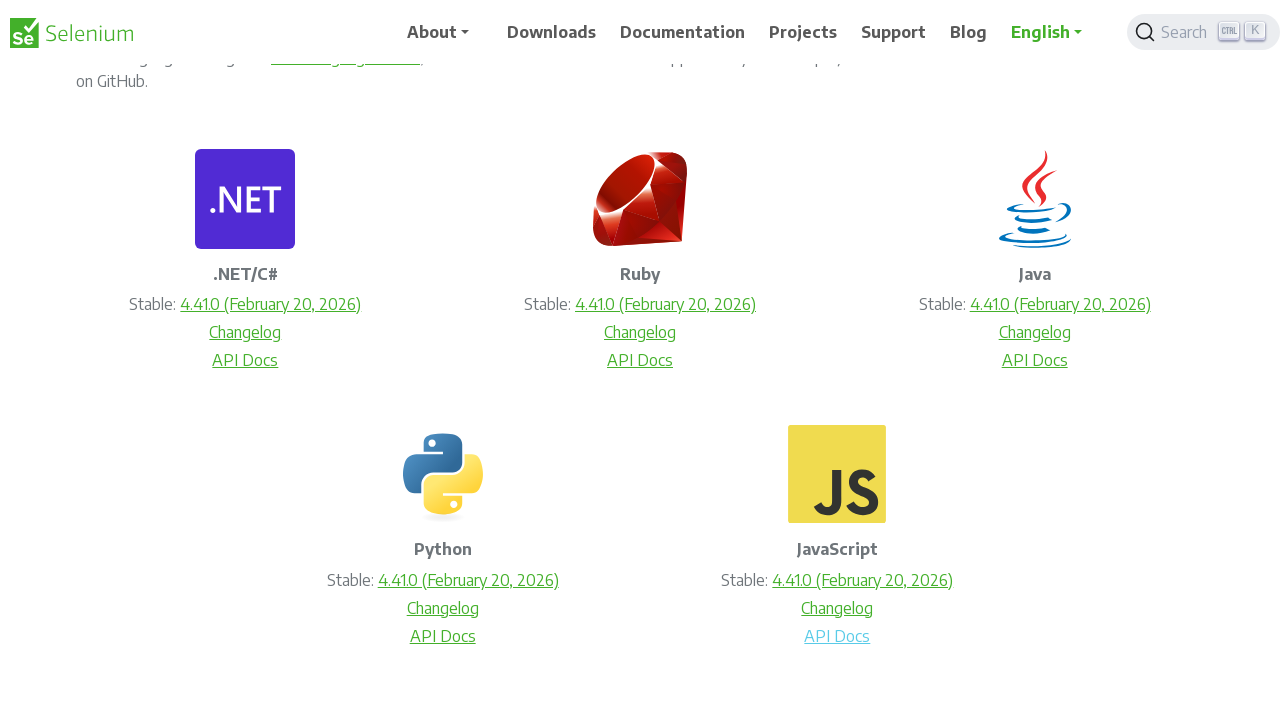

Retrieved all 6 open browser tabs/pages from context
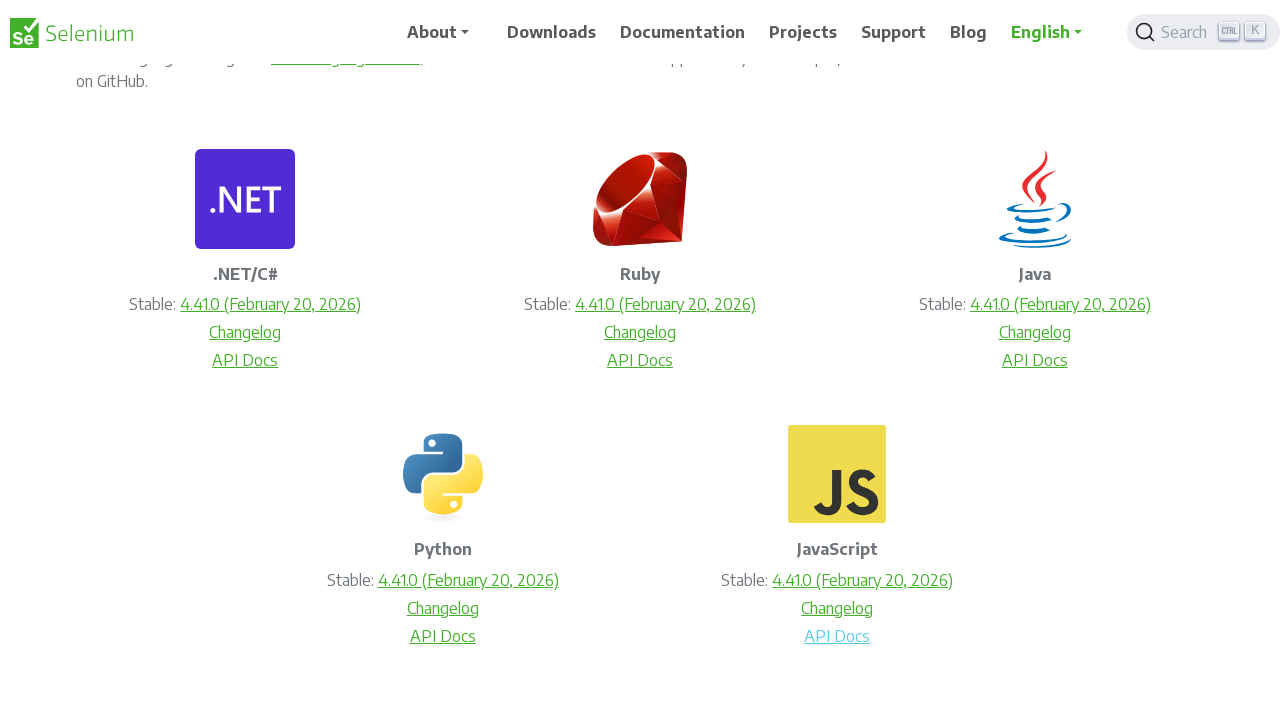

Brought tab #1 to focus
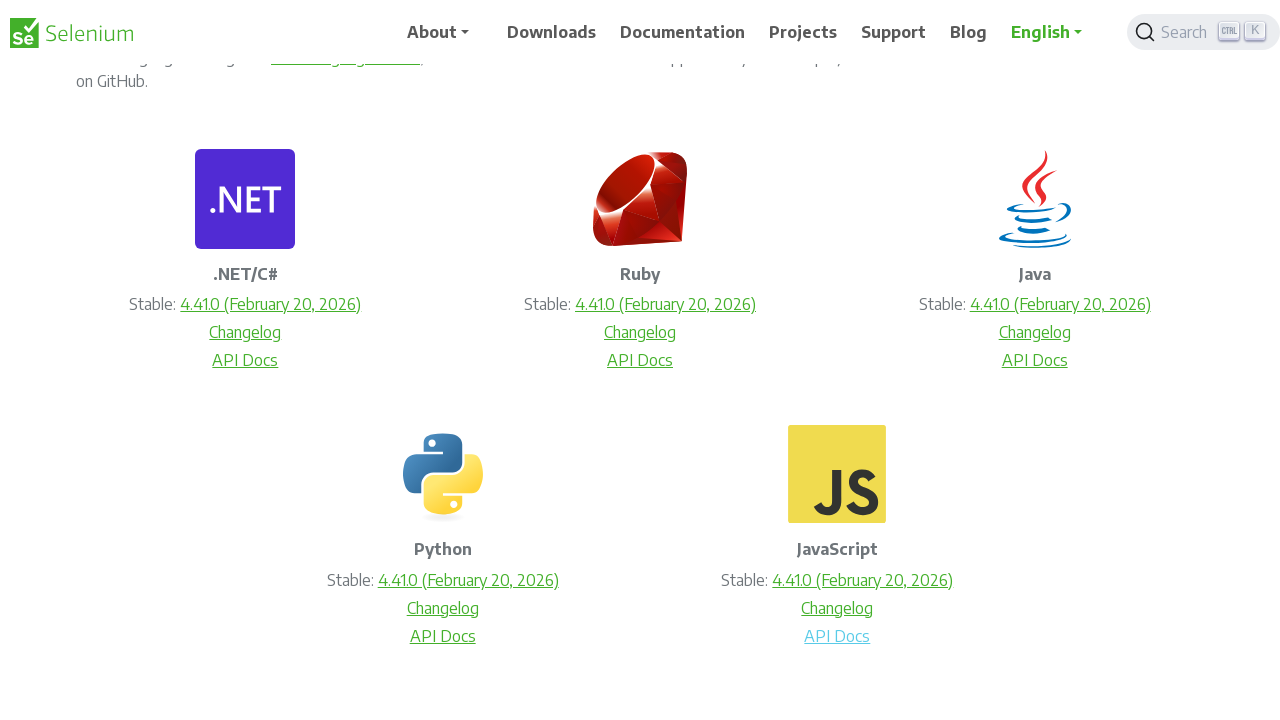

Waited for tab #1 to load - domcontentloaded event fired
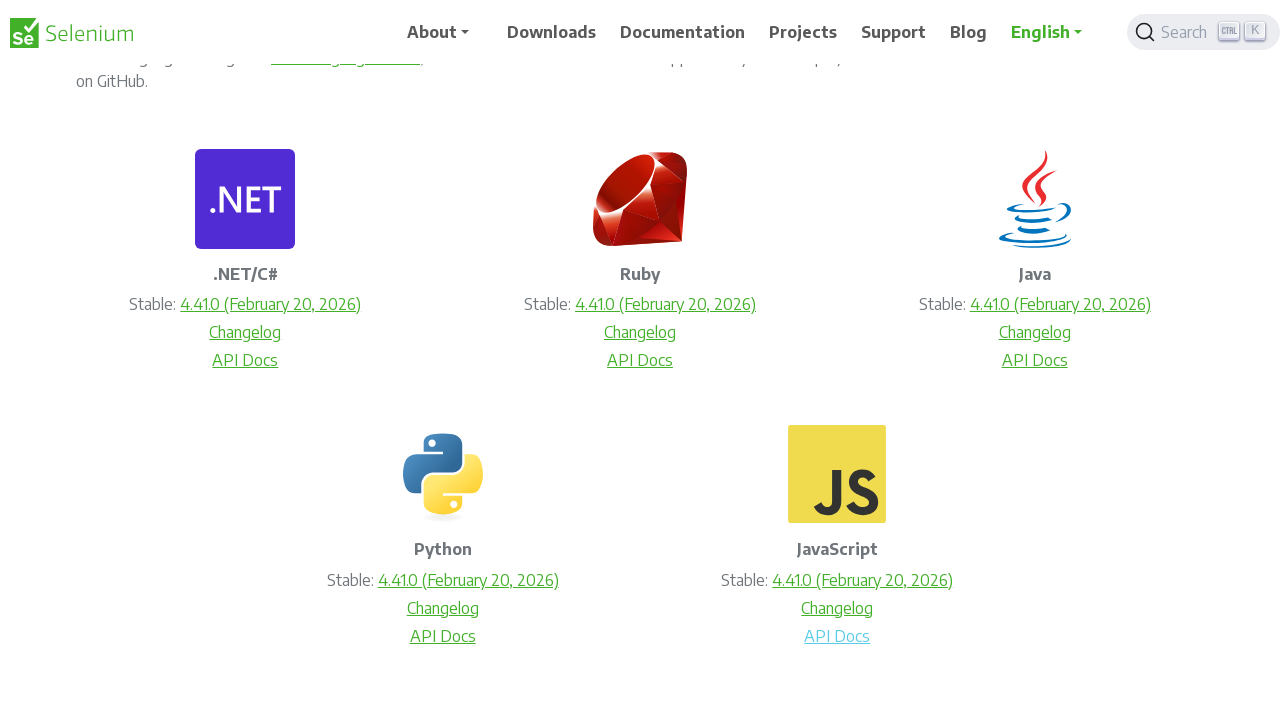

Retrieved title of tab #1: 'Downloads | Selenium'
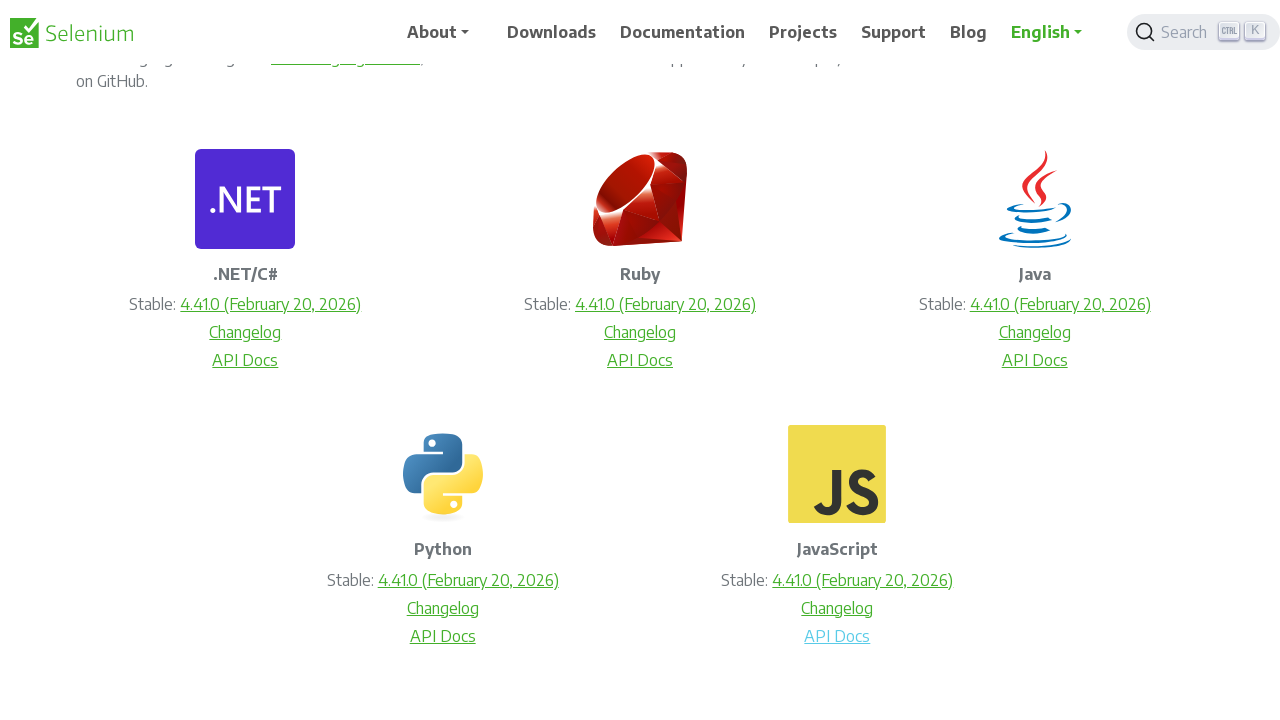

Waited 1000ms while viewing tab #1
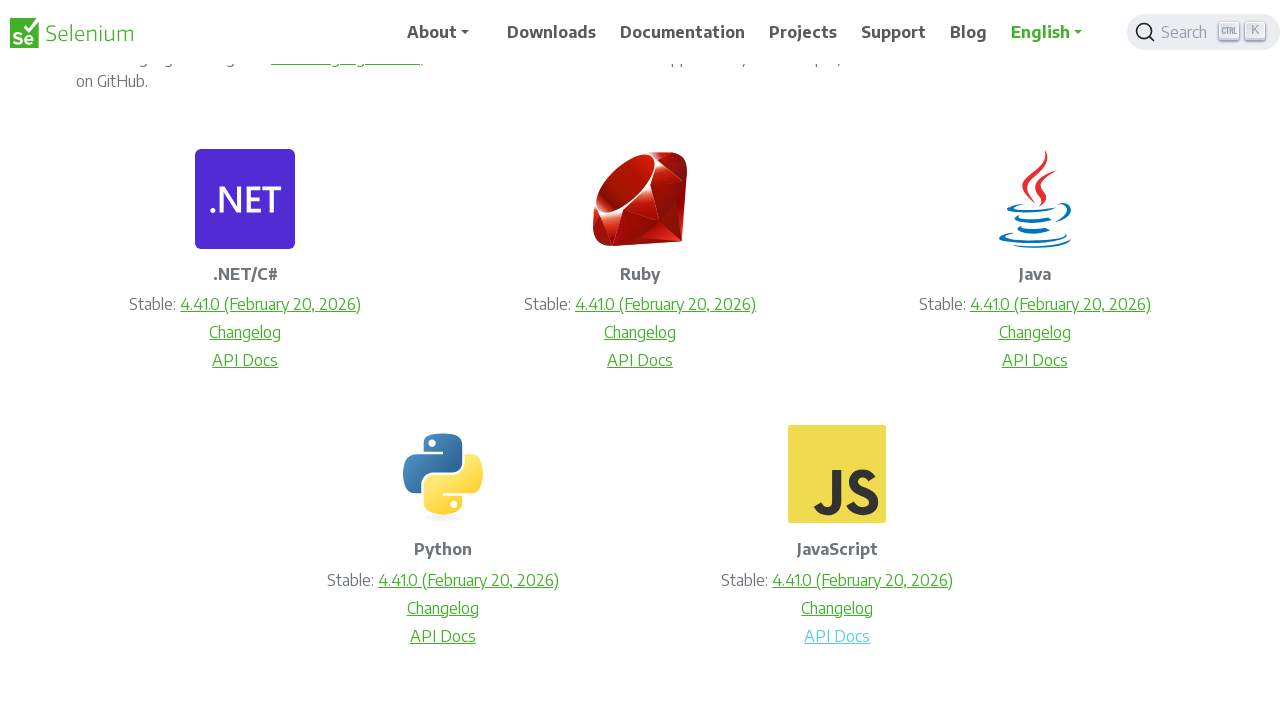

Brought tab #2 to focus
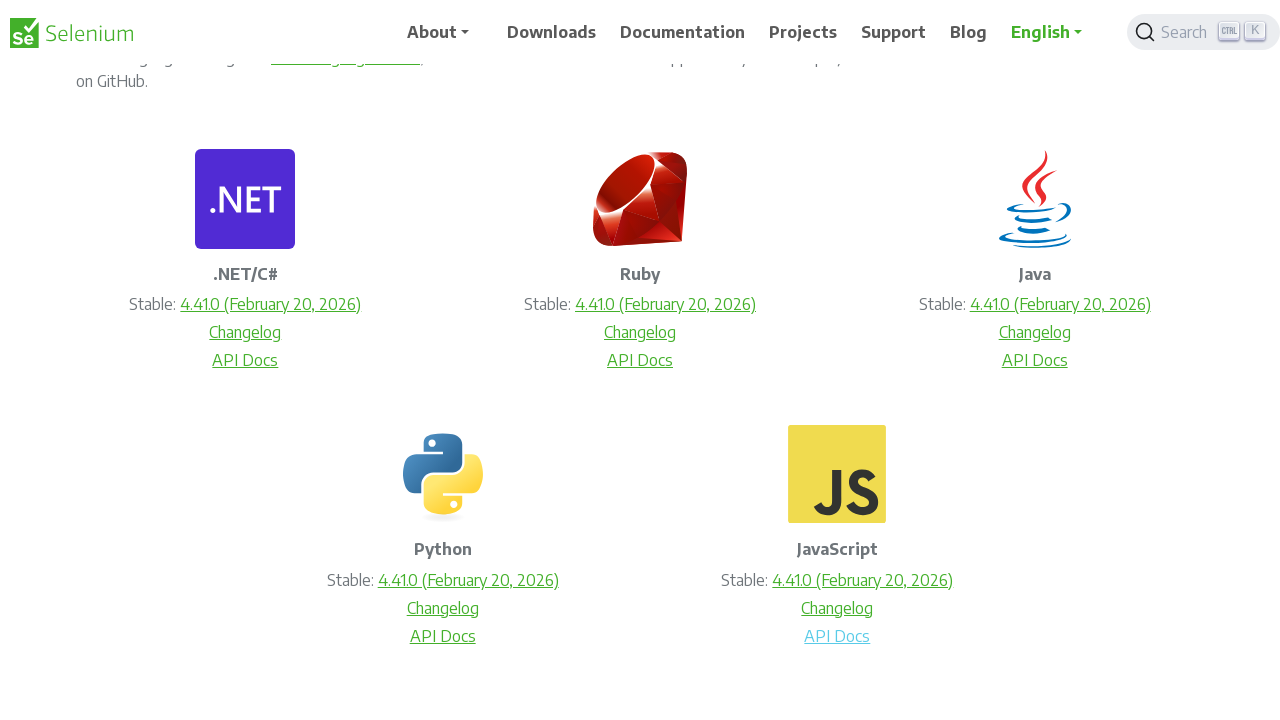

Waited for tab #2 to load - domcontentloaded event fired
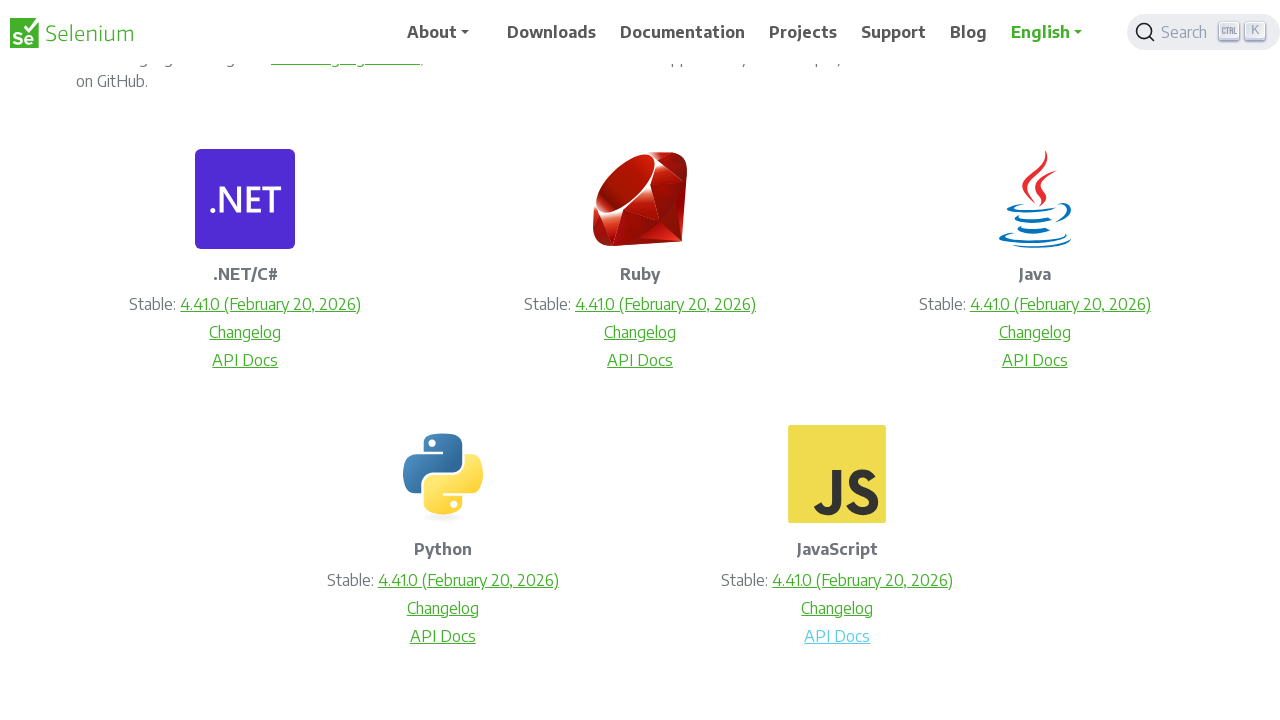

Retrieved title of tab #2: ''
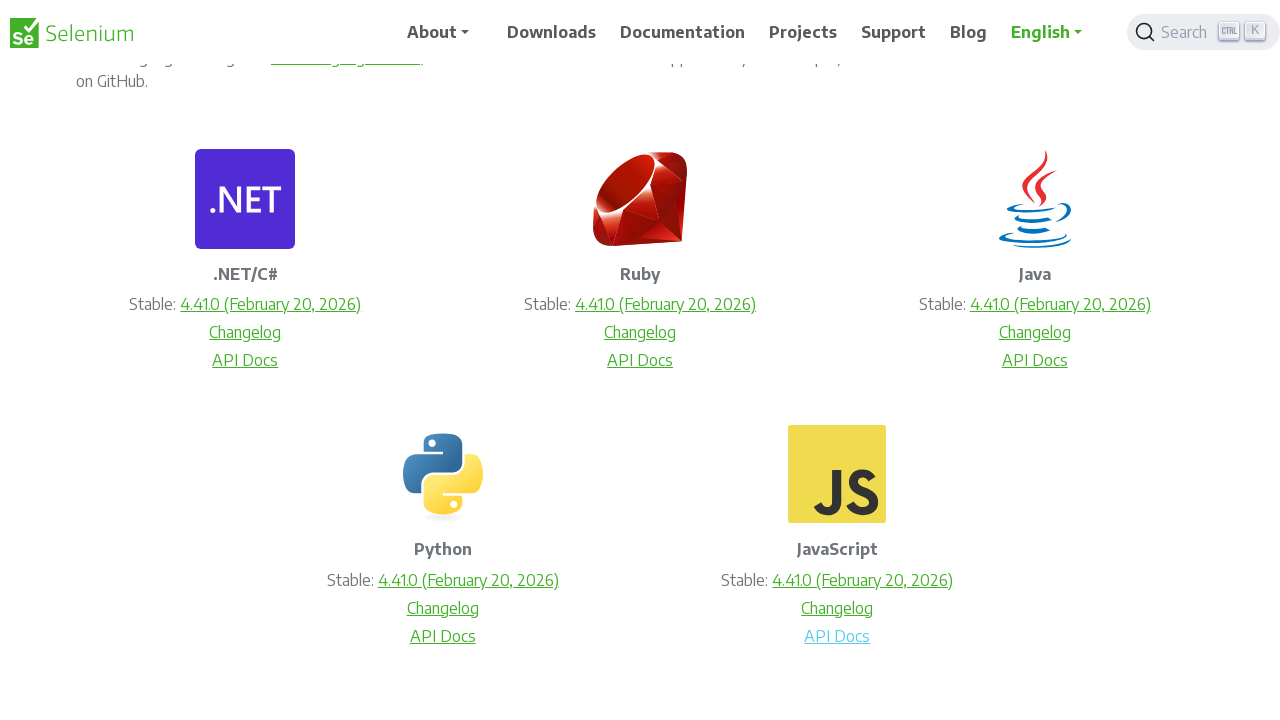

Waited 1000ms while viewing tab #2
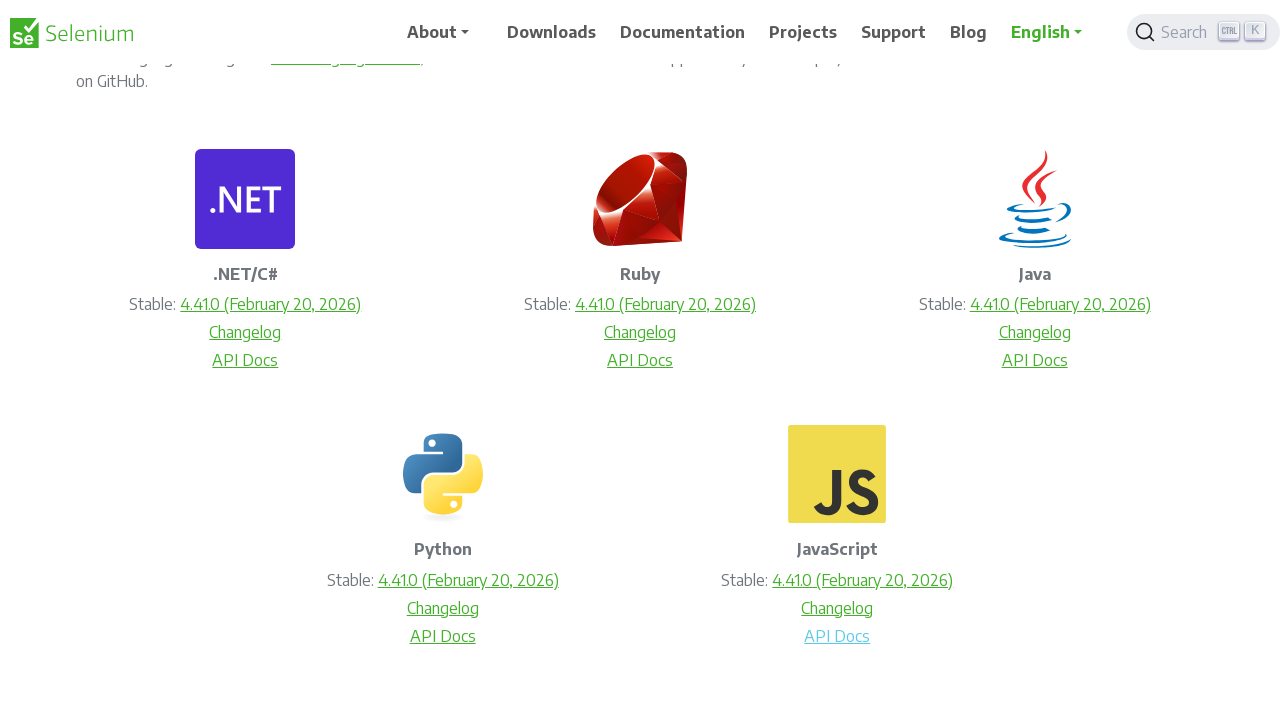

Brought tab #3 to focus
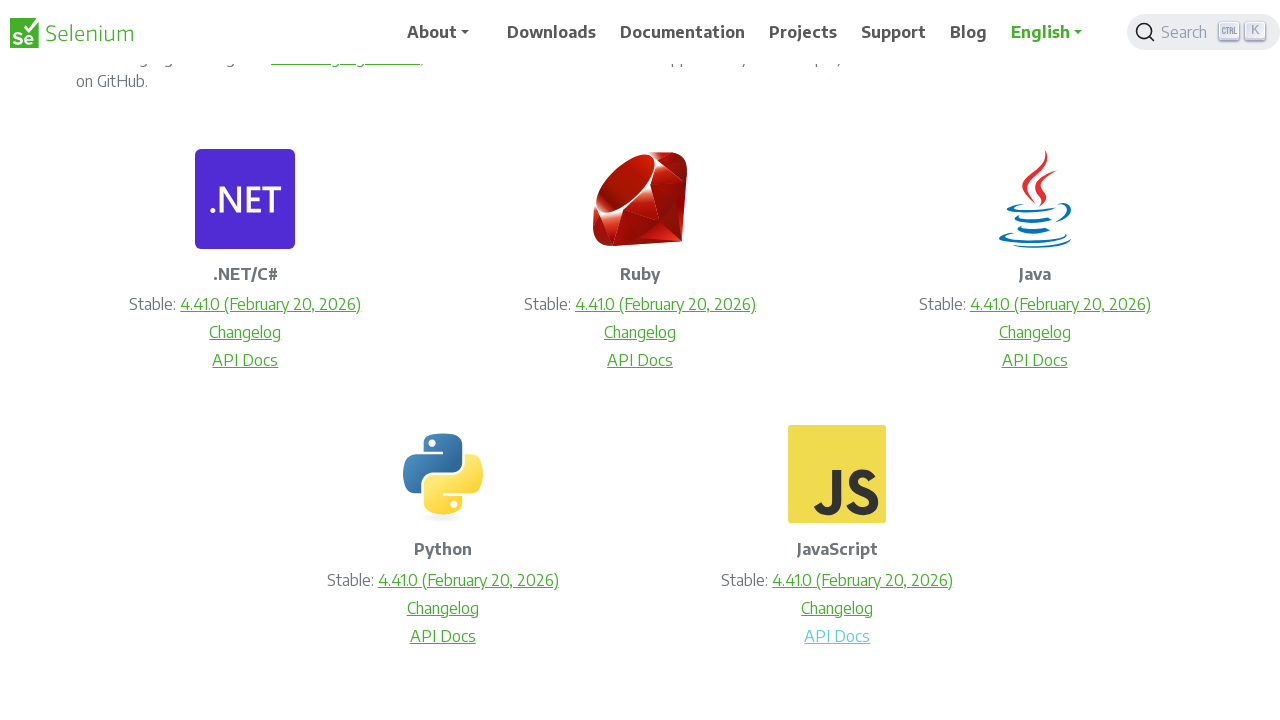

Waited for tab #3 to load - domcontentloaded event fired
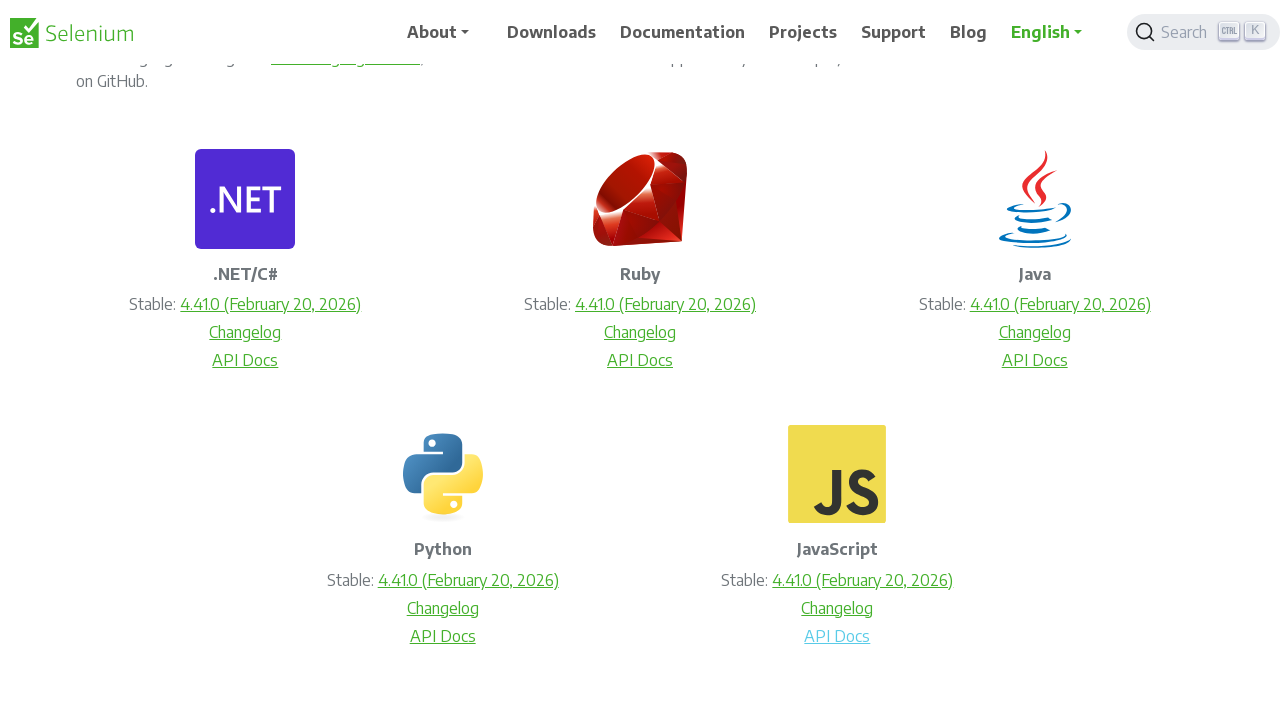

Retrieved title of tab #3: ''
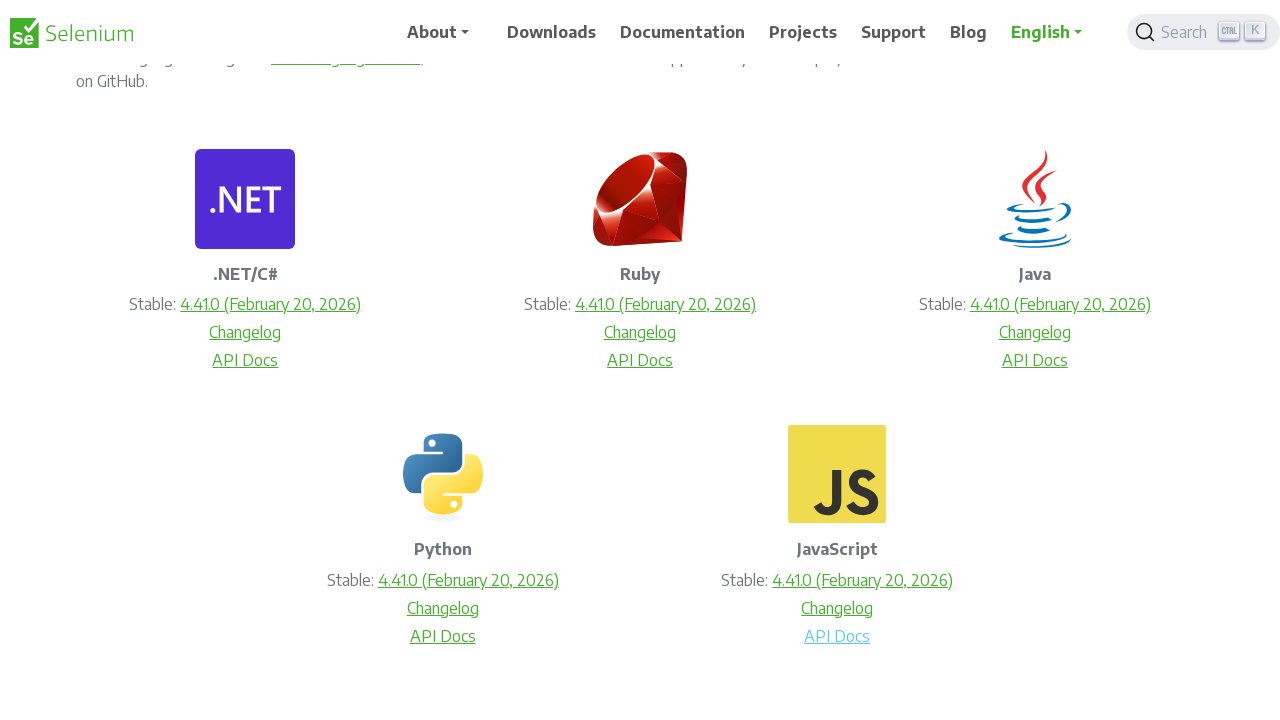

Waited 1000ms while viewing tab #3
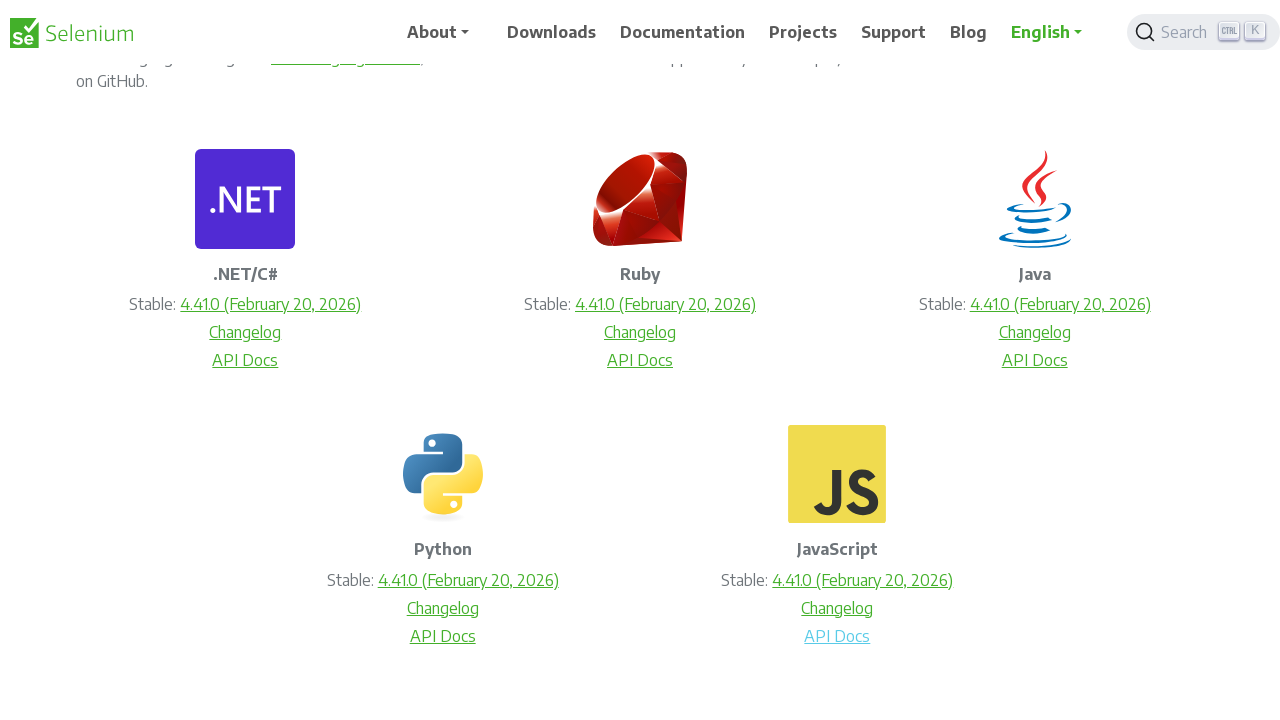

Brought tab #4 to focus
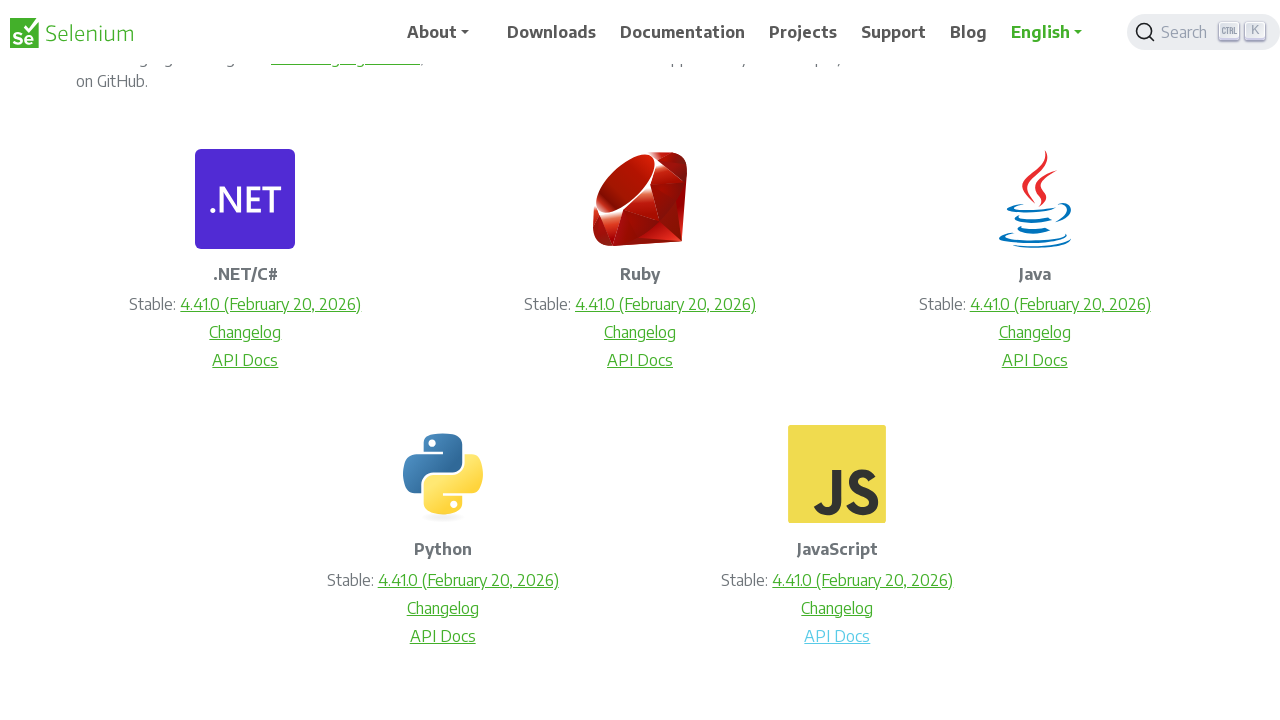

Waited for tab #4 to load - domcontentloaded event fired
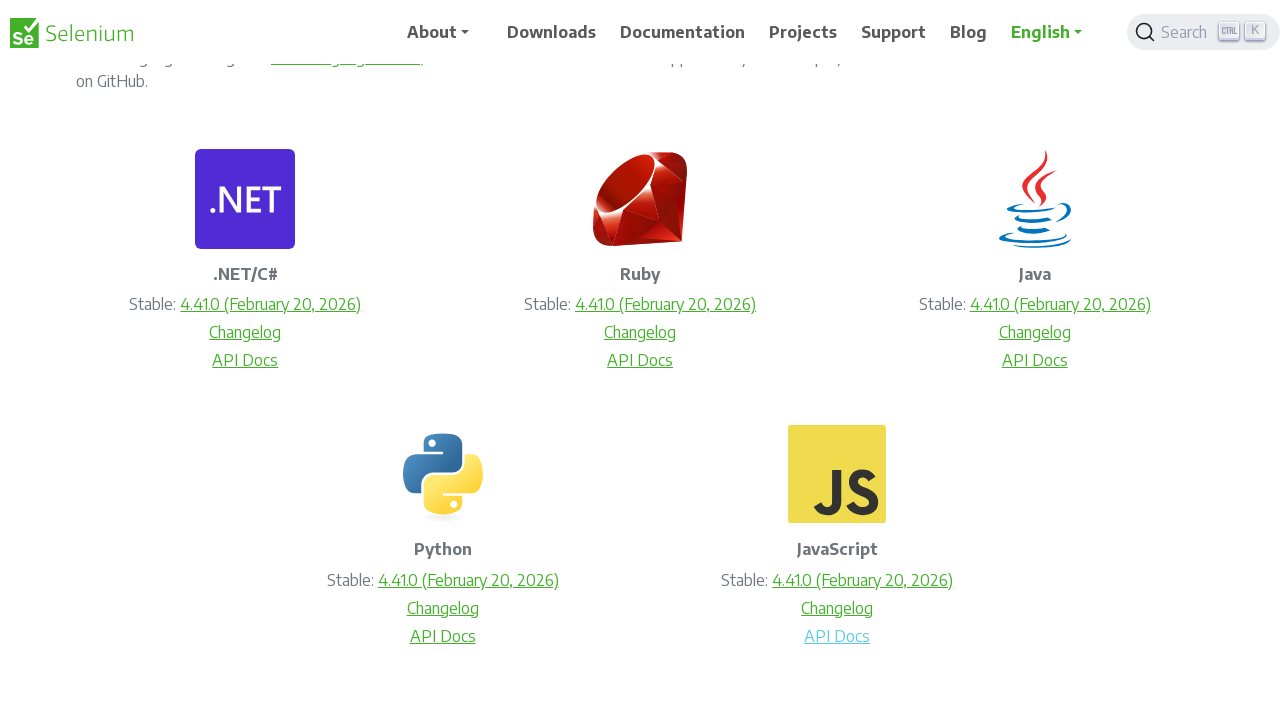

Retrieved title of tab #4: ''
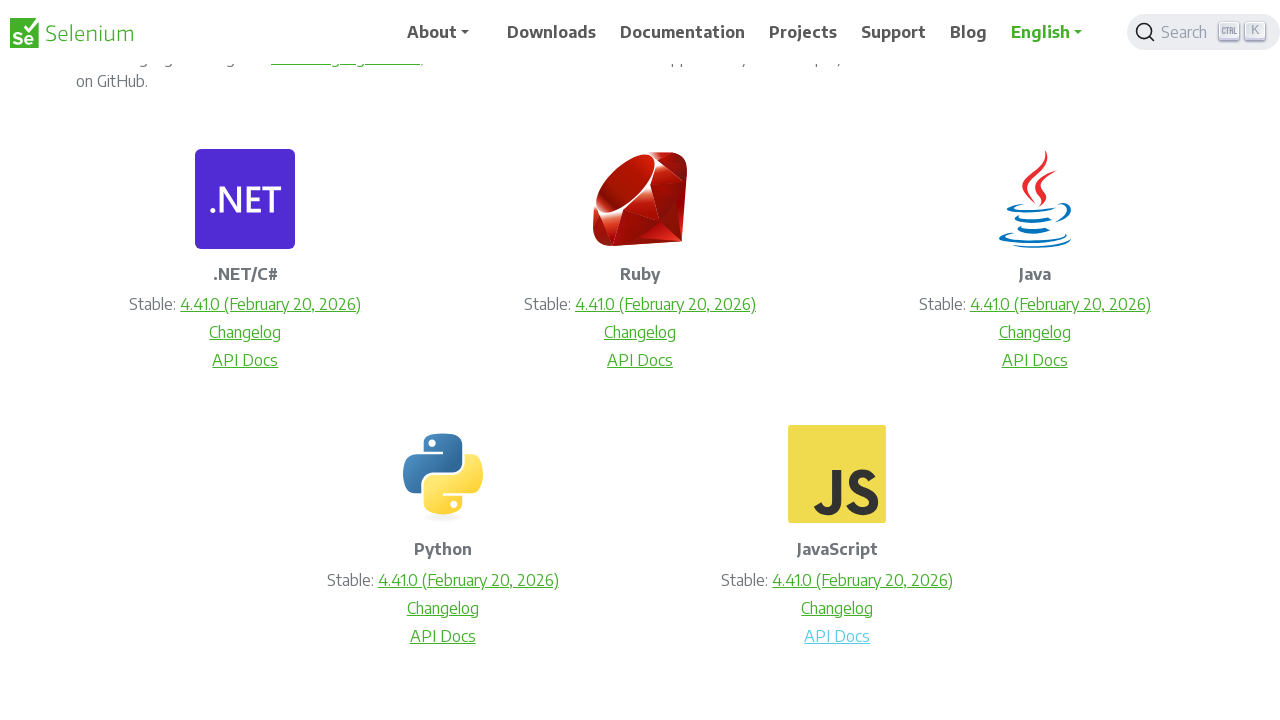

Waited 1000ms while viewing tab #4
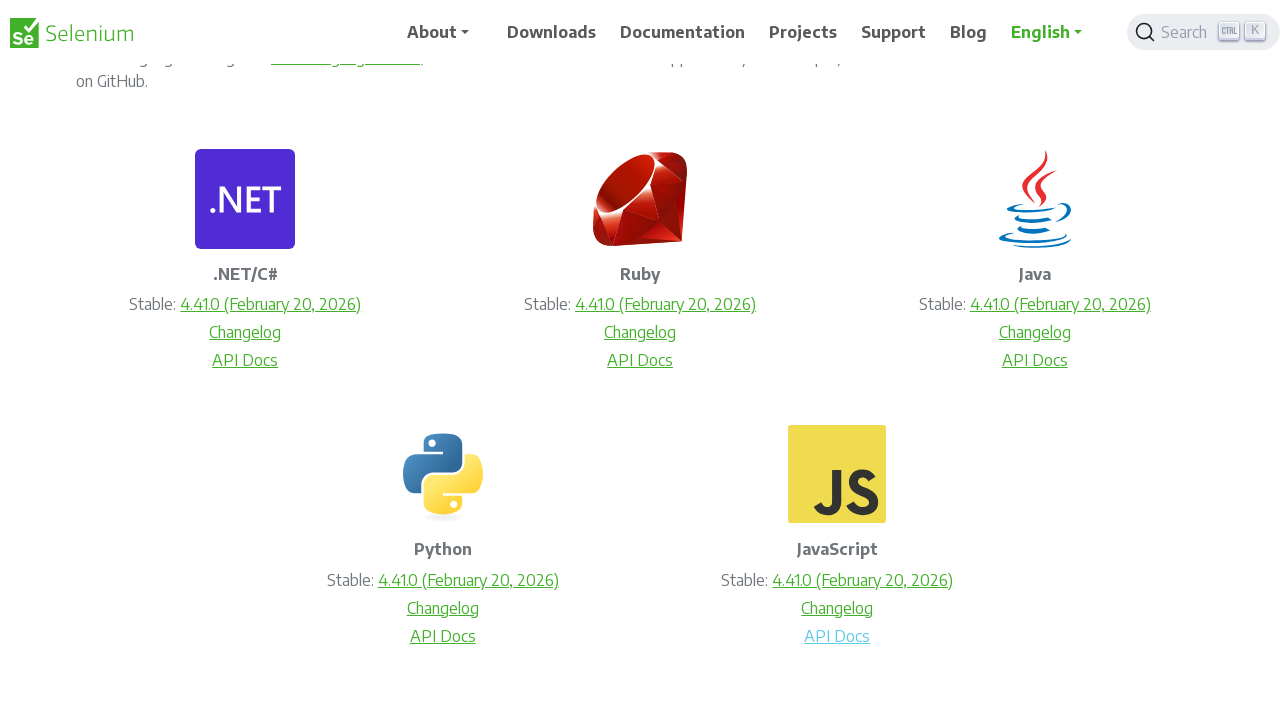

Brought tab #5 to focus
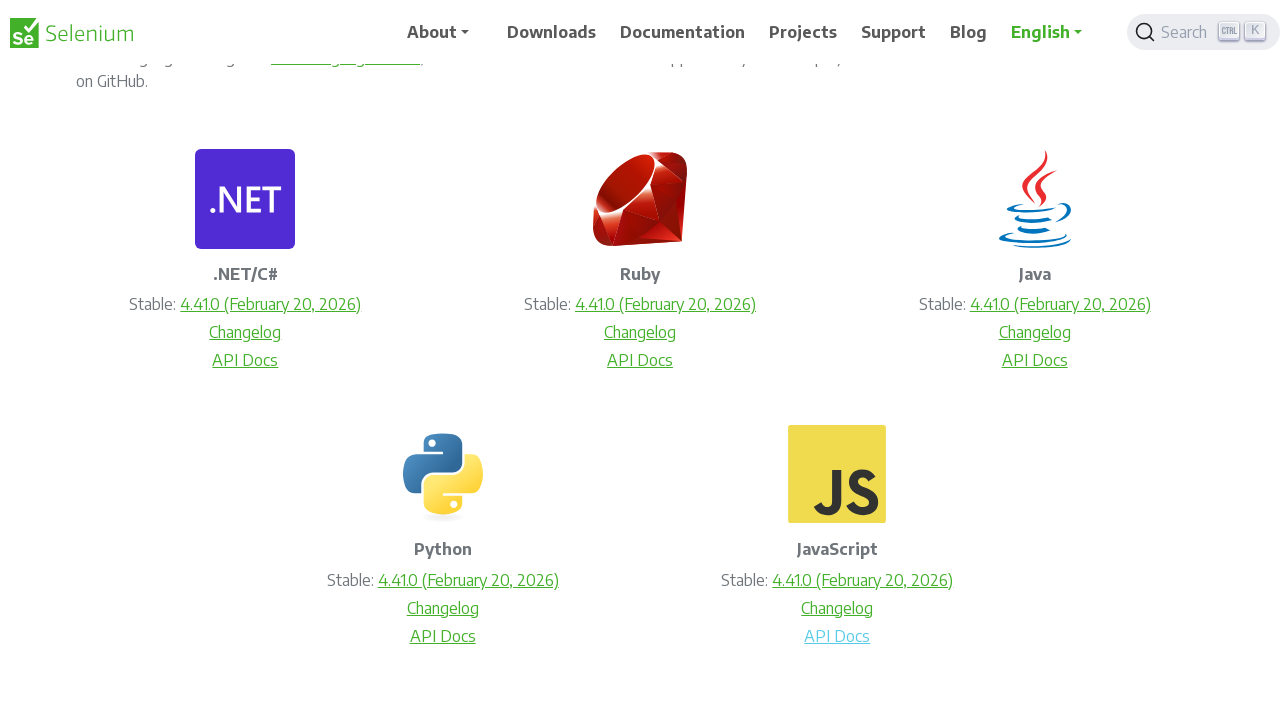

Waited for tab #5 to load - domcontentloaded event fired
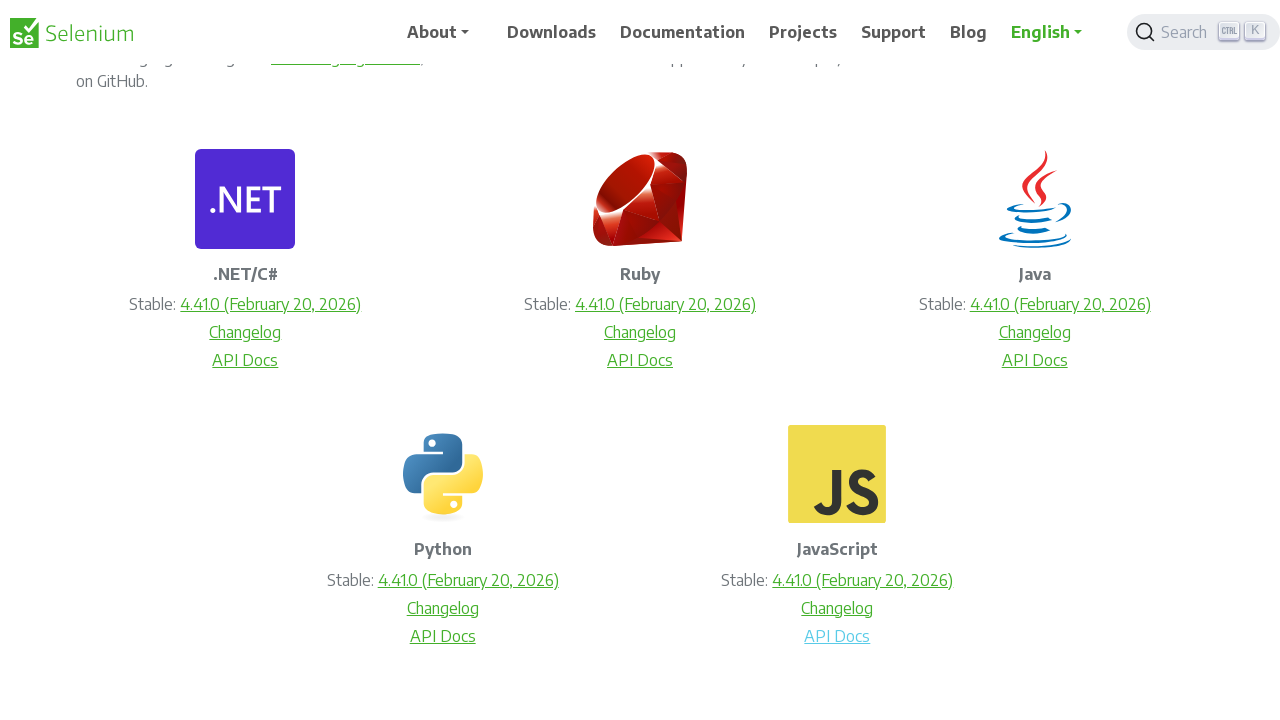

Retrieved title of tab #5: ''
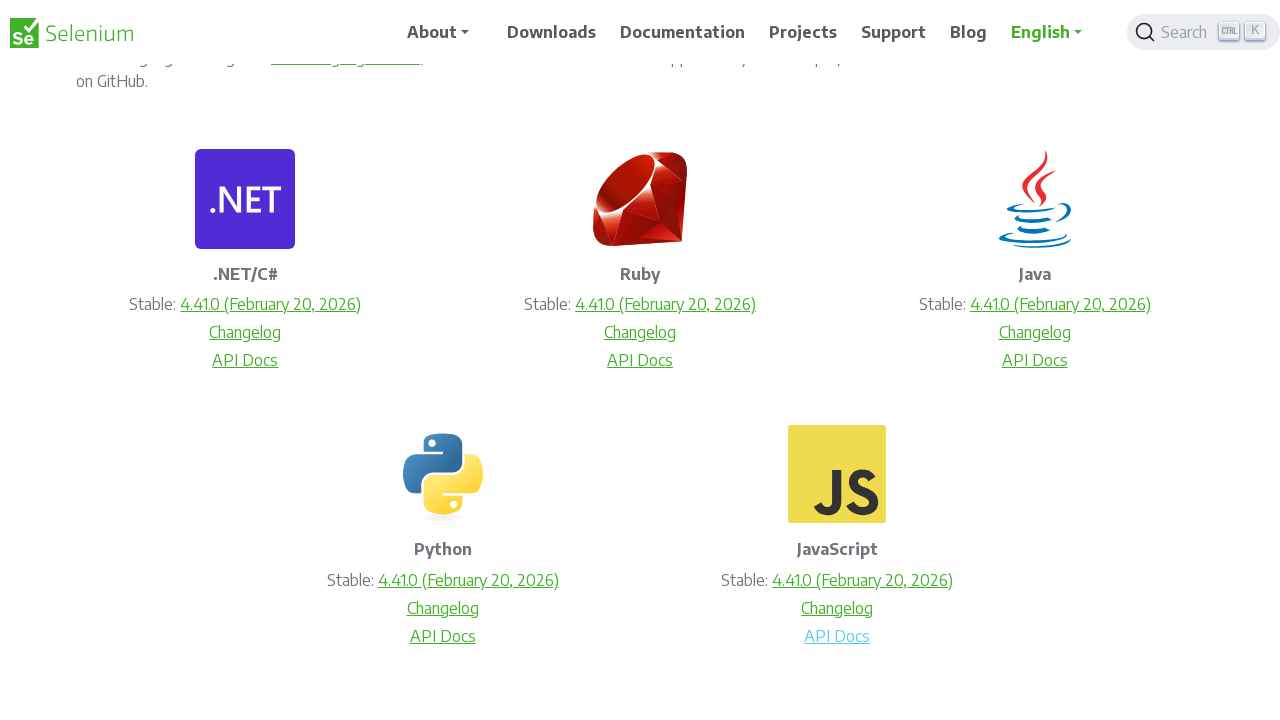

Waited 1000ms while viewing tab #5
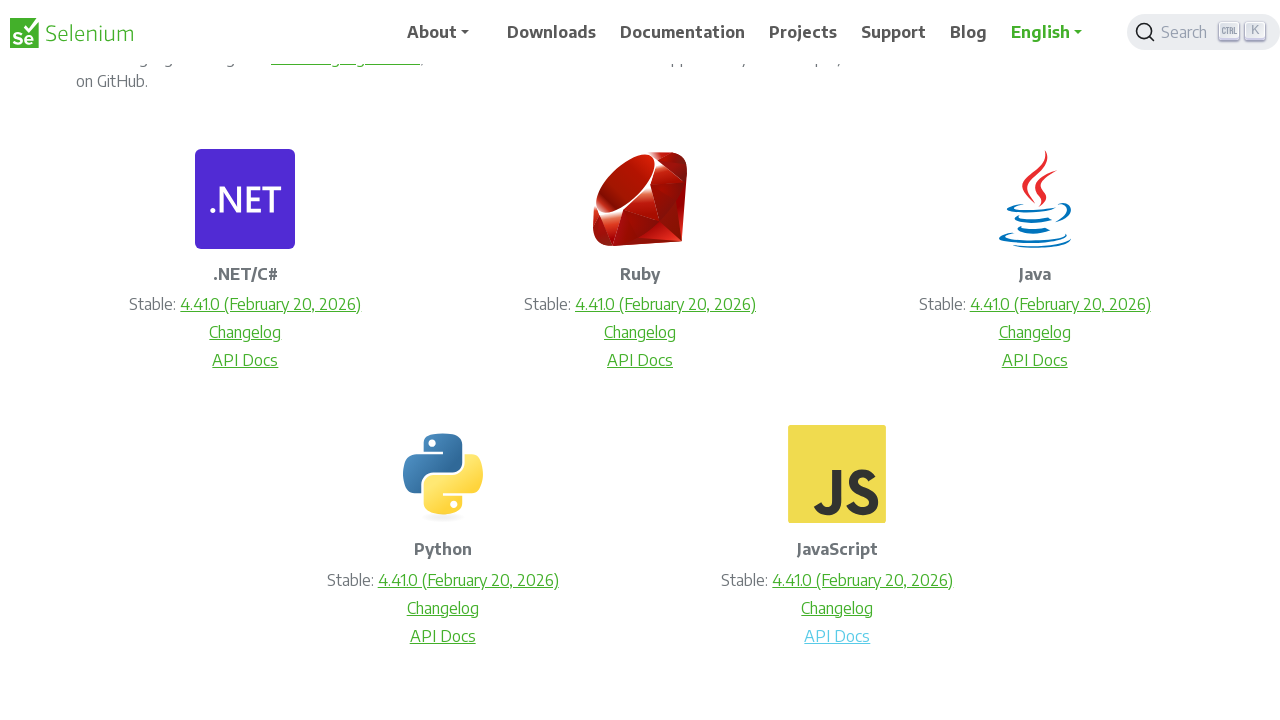

Brought tab #6 to focus
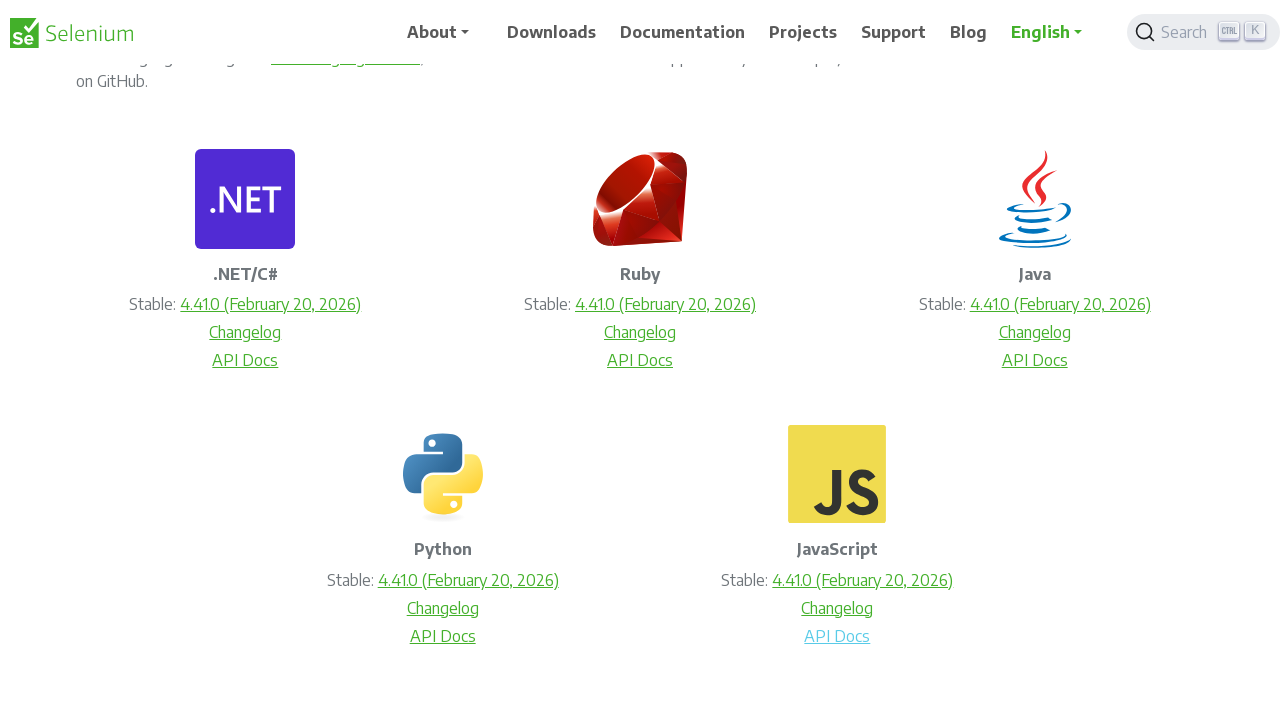

Waited for tab #6 to load - domcontentloaded event fired
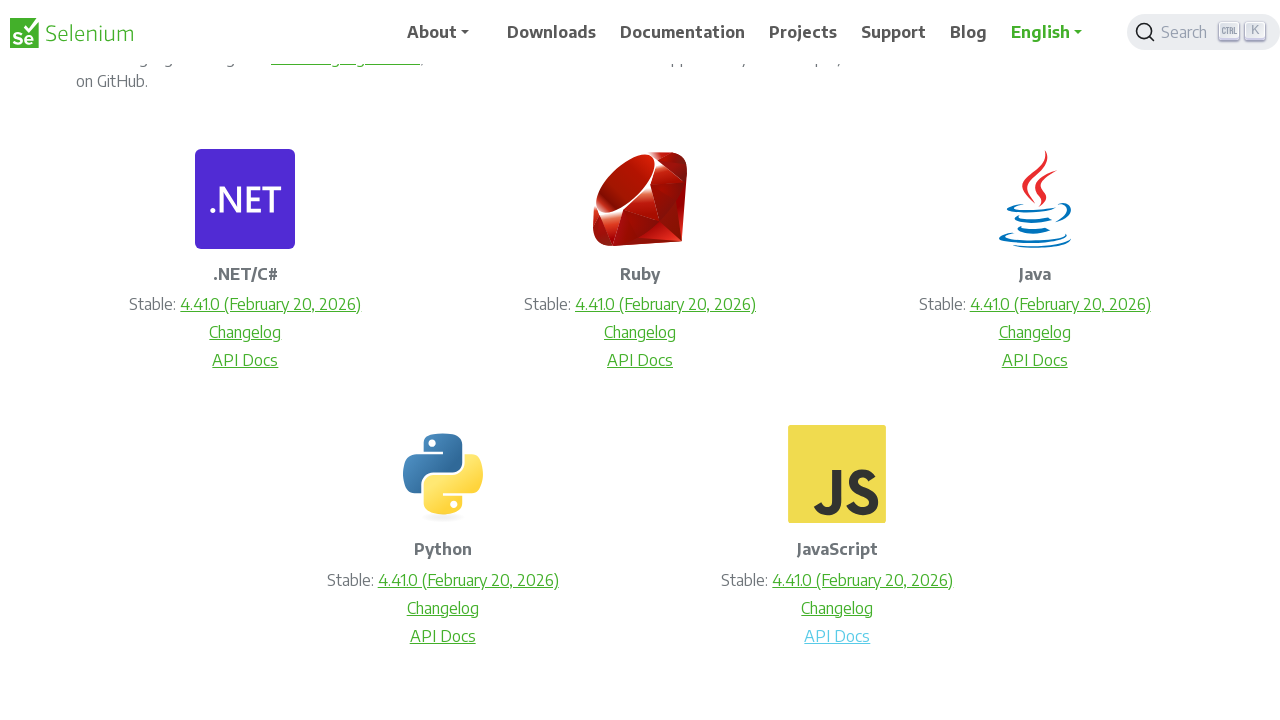

Retrieved title of tab #6: ''
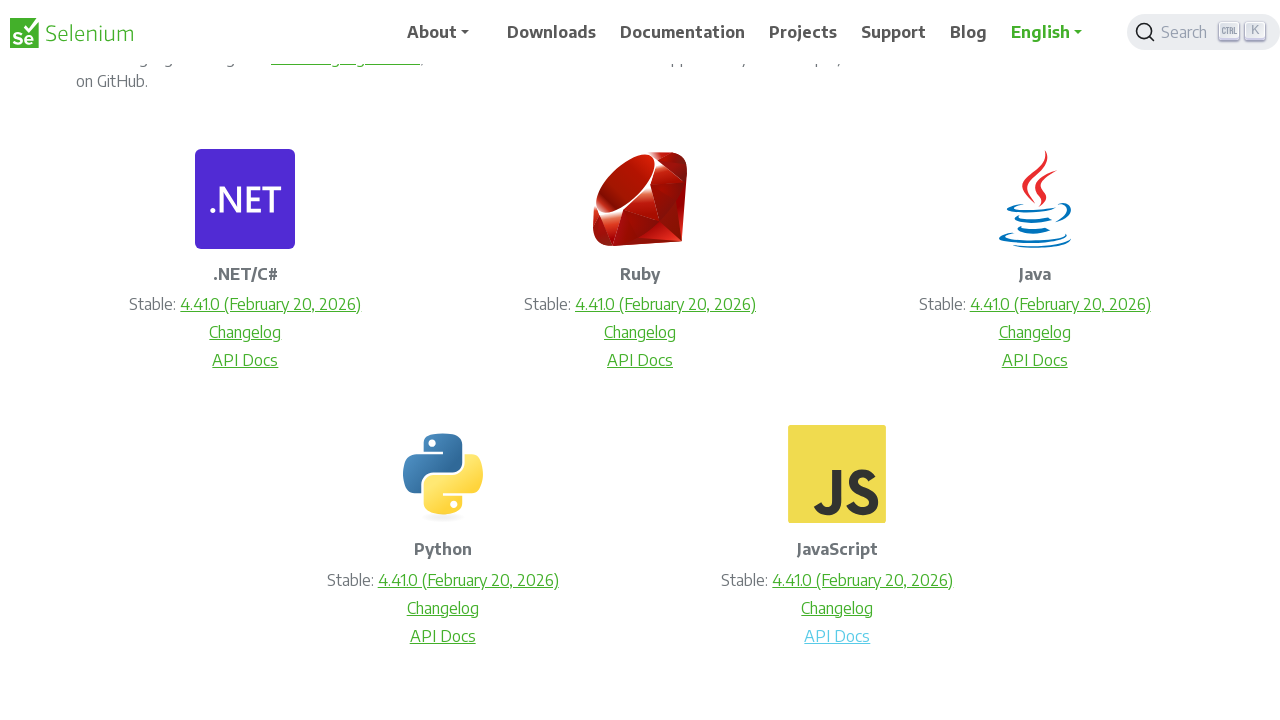

Waited 1000ms while viewing tab #6
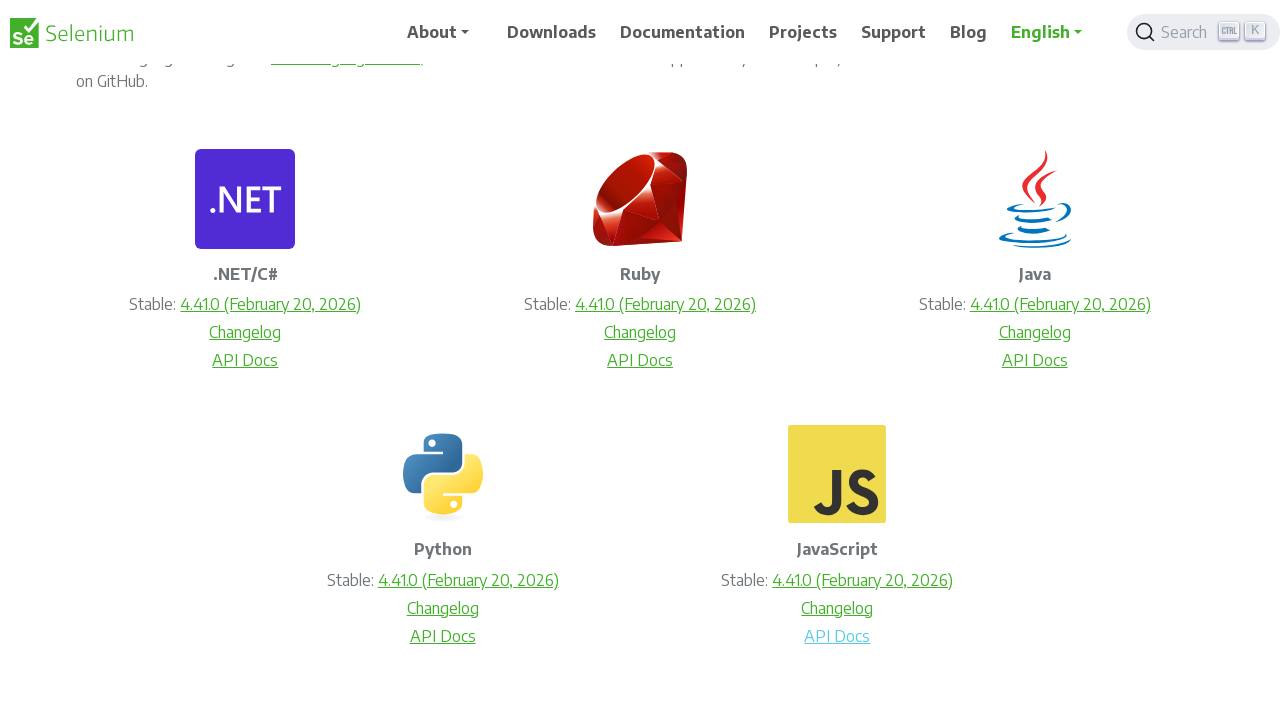

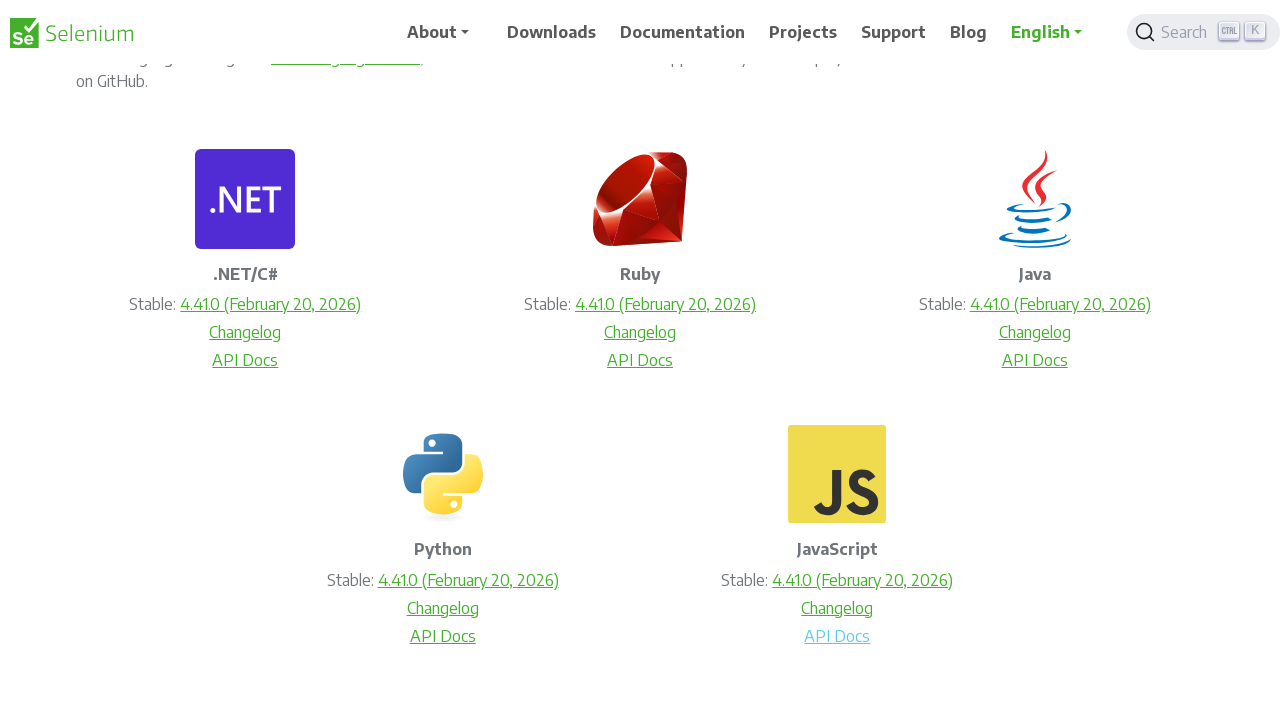